Automates playing Cookie Clicker game by selecting English language, then repeatedly clicking the main cookie and periodically purchasing available upgrades from the store.

Starting URL: http://ozh.github.io/cookieclicker/

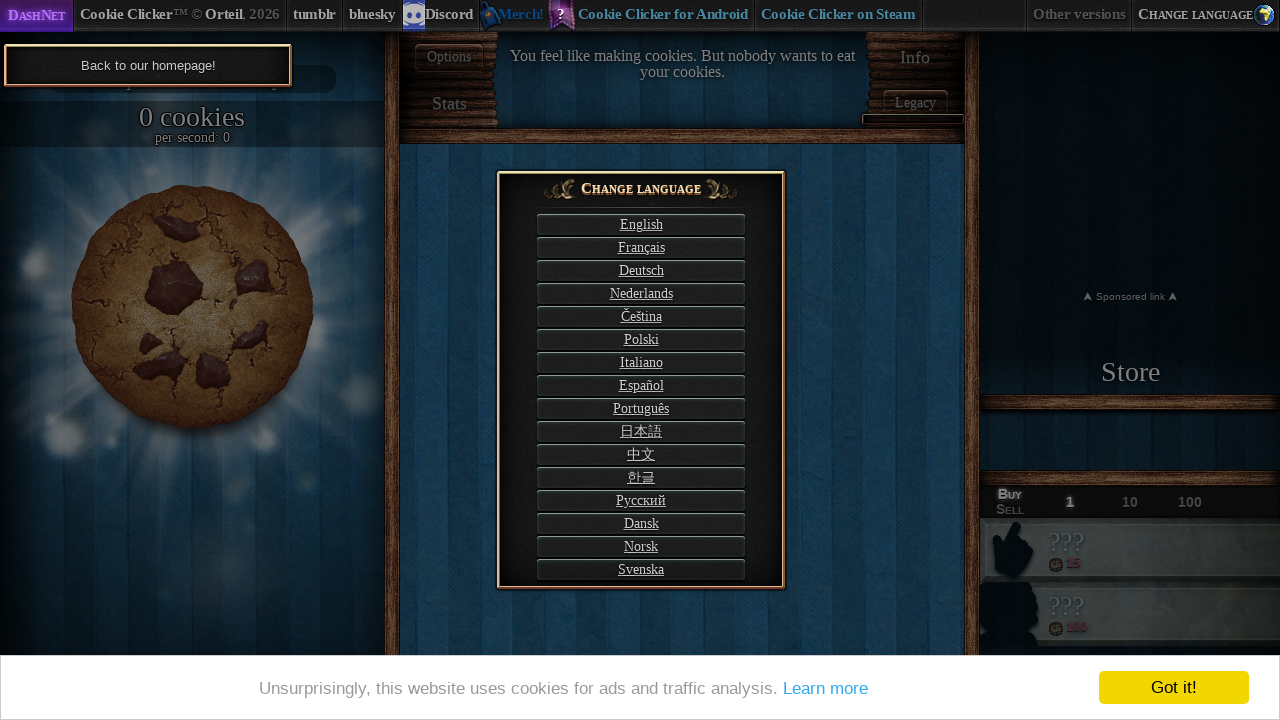

Language selection button appeared
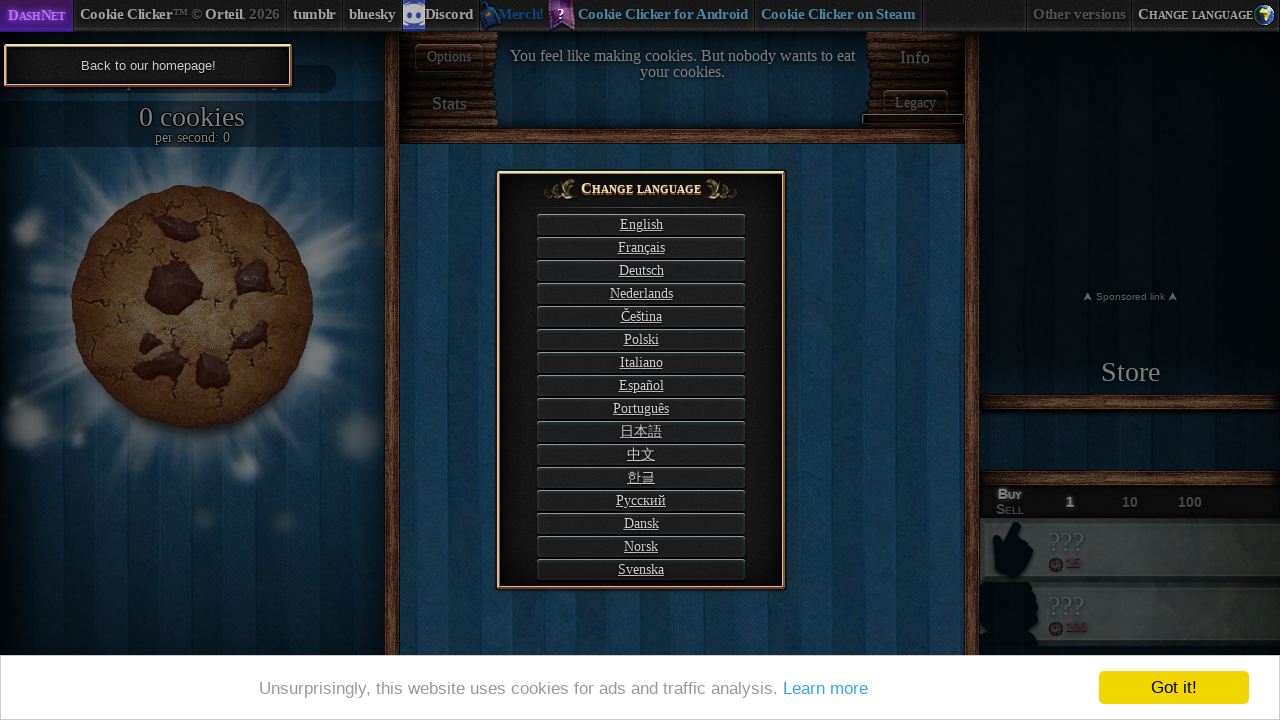

Clicked English language selection at (641, 224) on #langSelect-EN
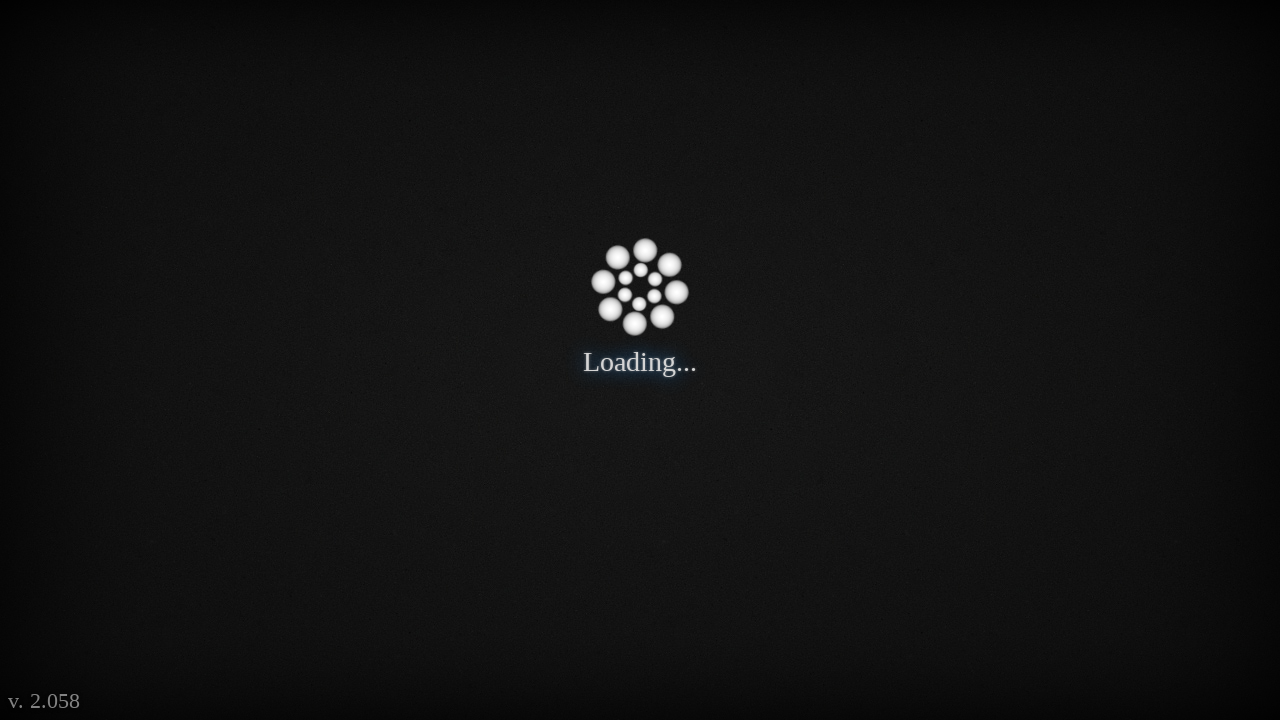

Waited for game to load
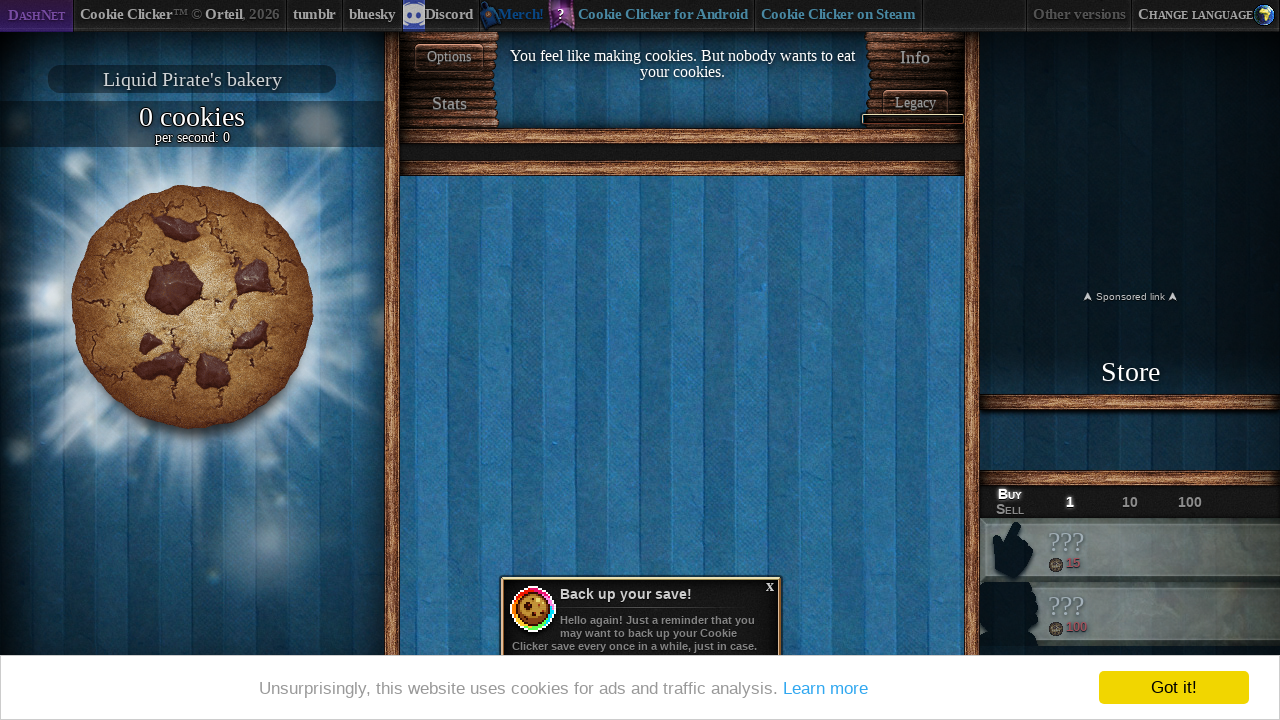

Big cookie element appeared and is ready to click
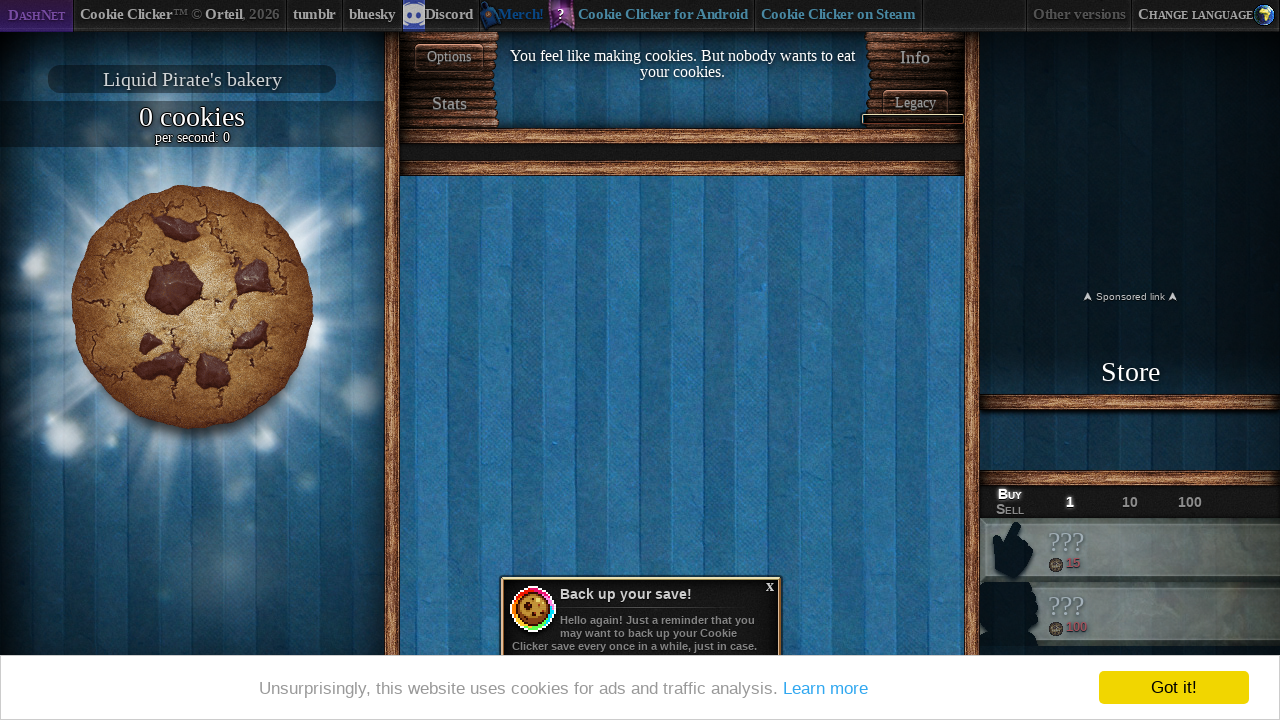

Clicked the main cookie at (192, 307) on #bigCookie
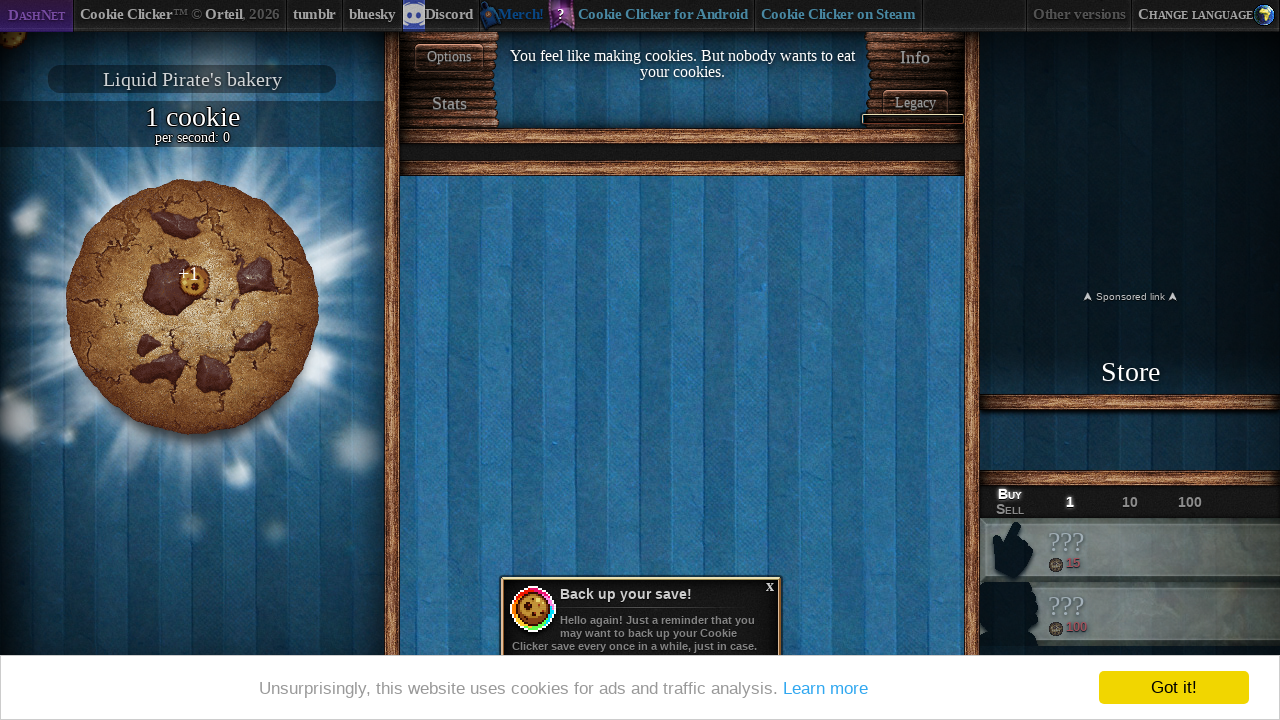

Clicked the main cookie at (192, 307) on #bigCookie
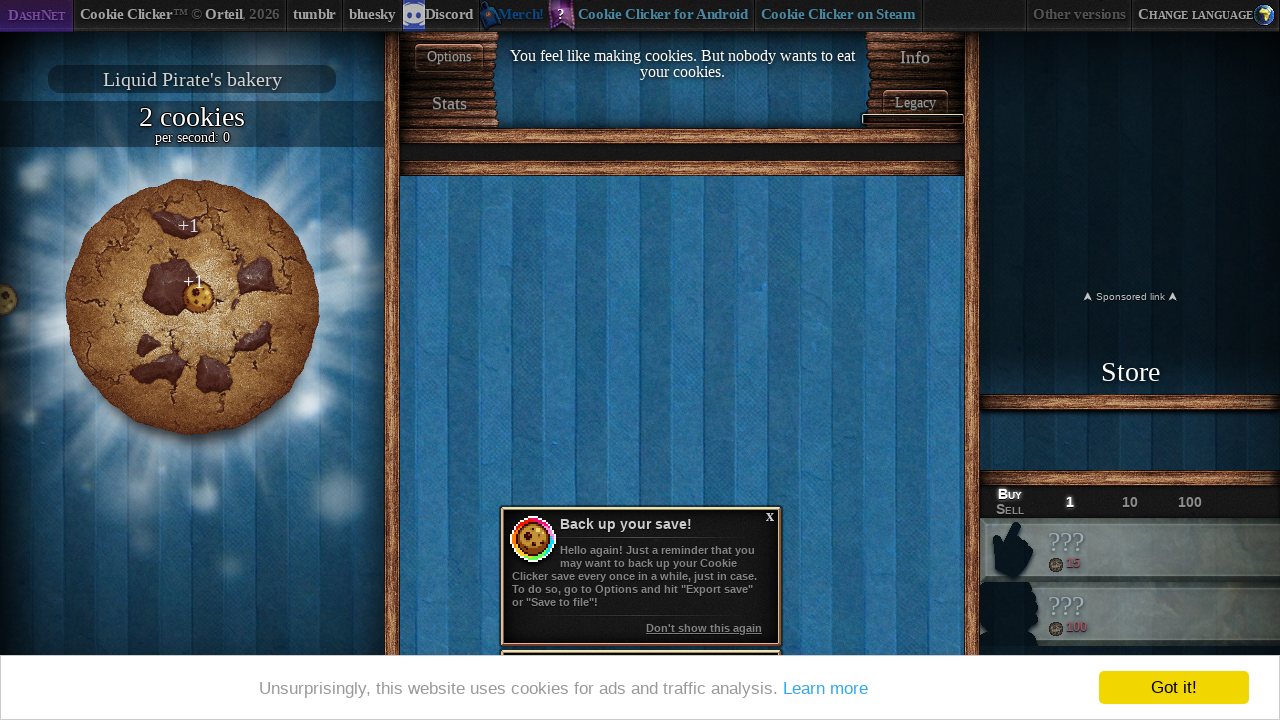

Clicked the main cookie at (192, 307) on #bigCookie
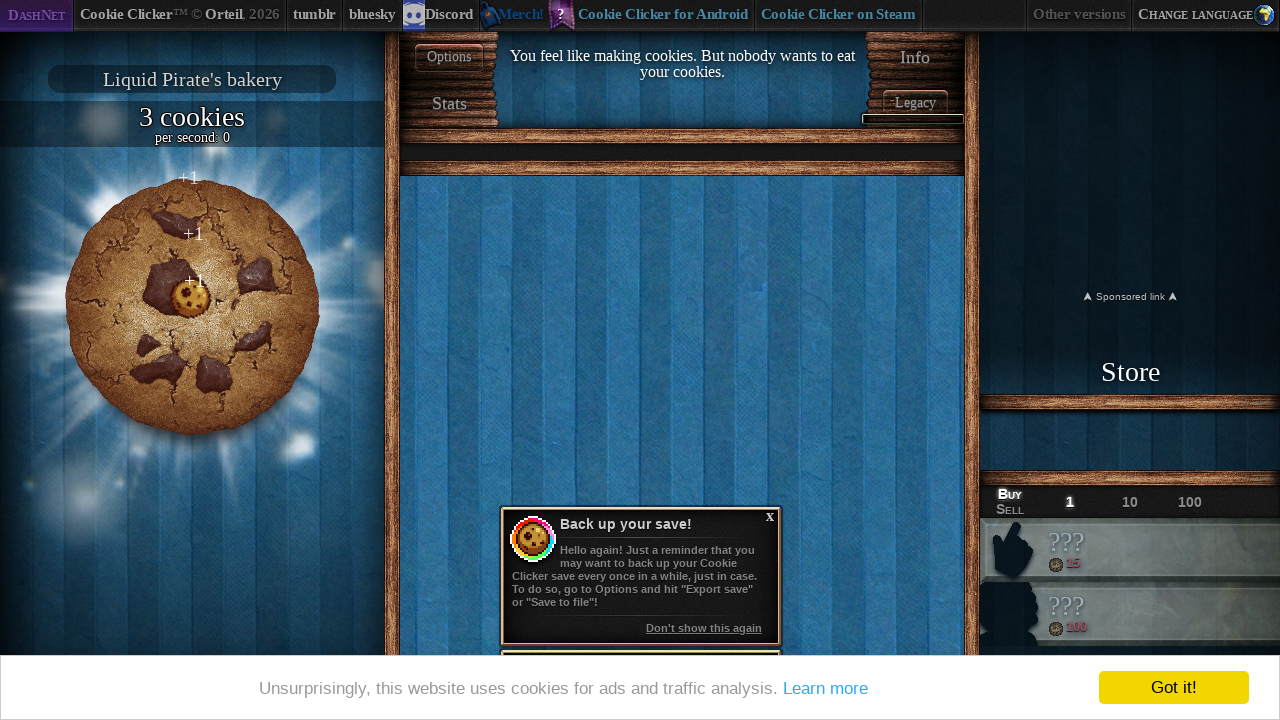

Clicked the main cookie at (192, 307) on #bigCookie
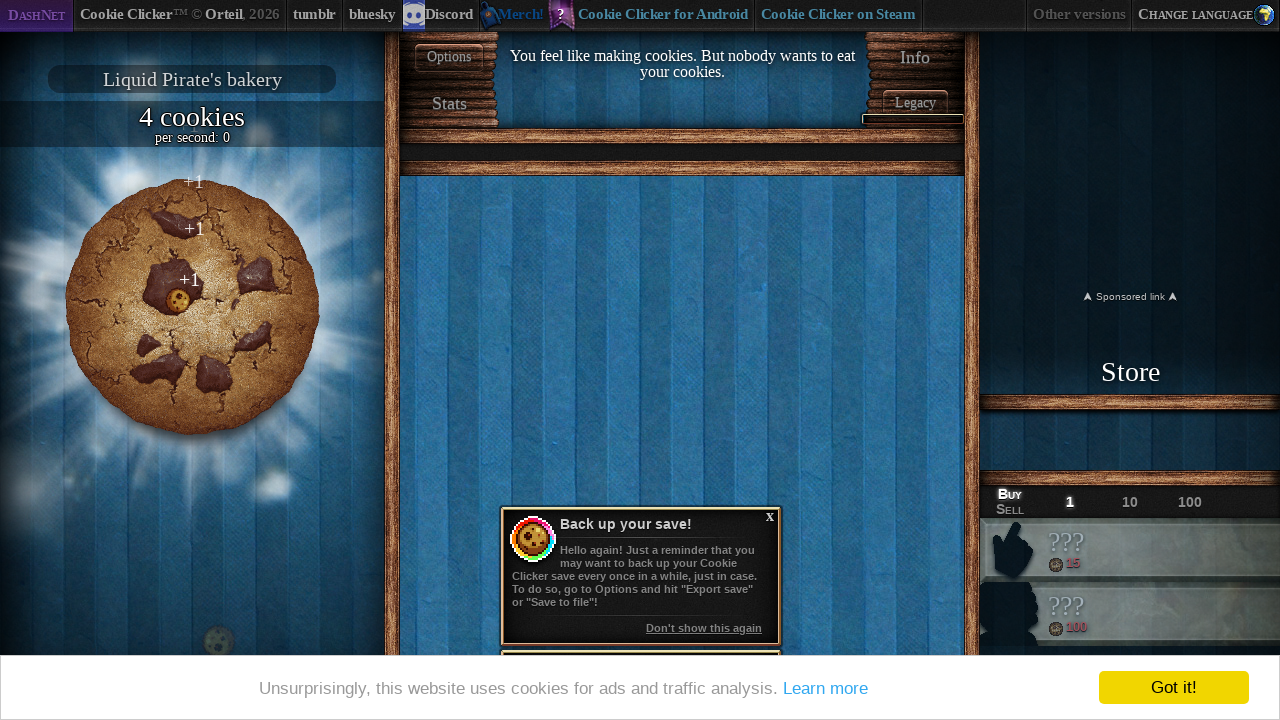

Clicked the main cookie at (192, 307) on #bigCookie
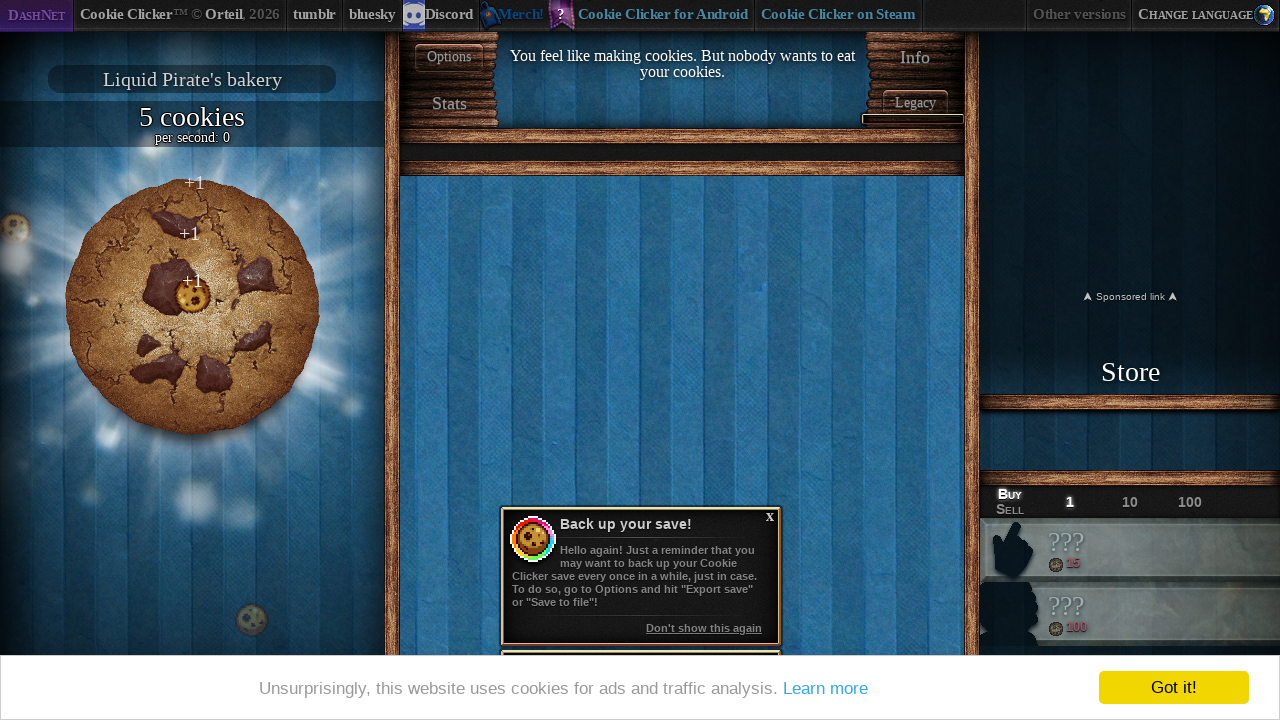

Clicked the main cookie at (192, 307) on #bigCookie
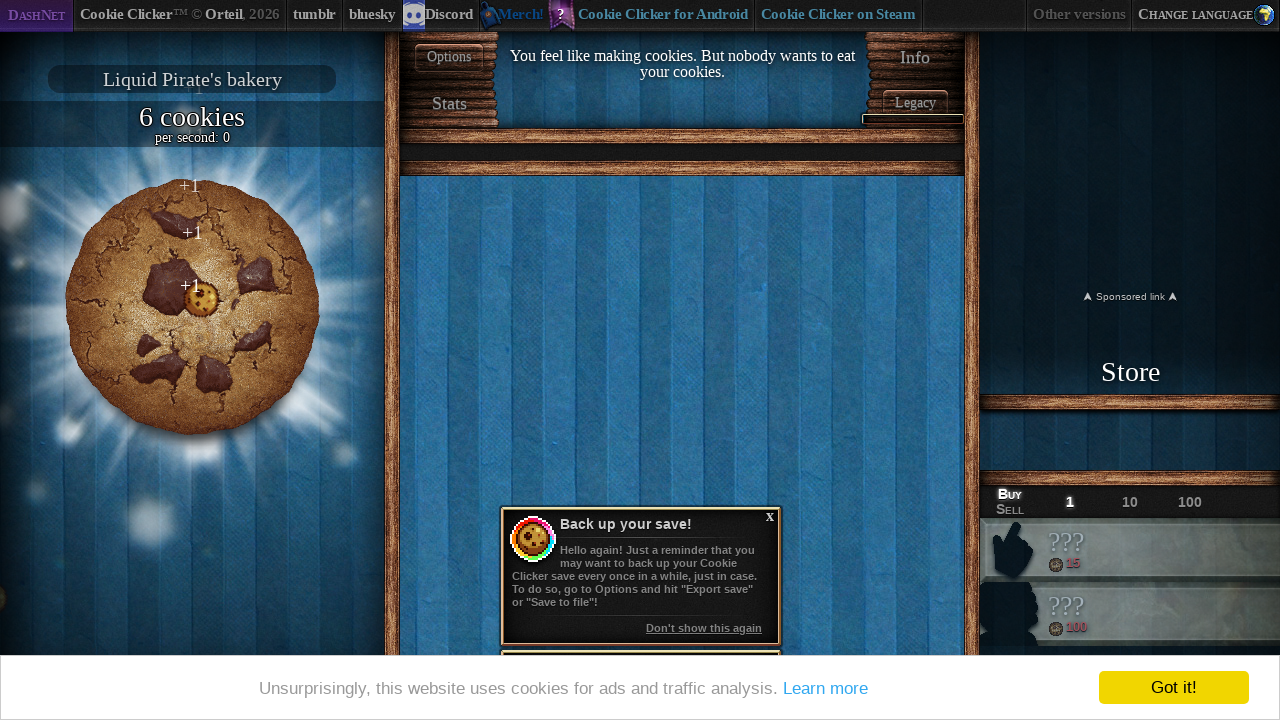

Clicked the main cookie at (192, 307) on #bigCookie
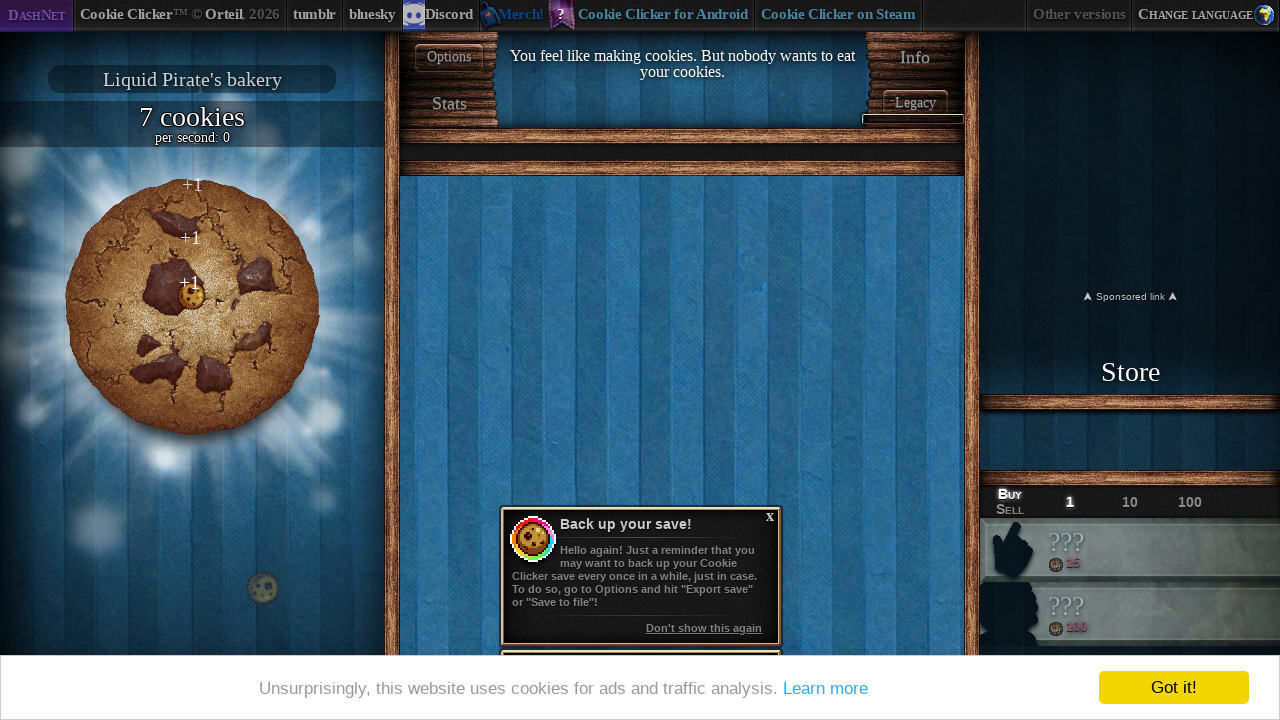

Clicked the main cookie at (192, 307) on #bigCookie
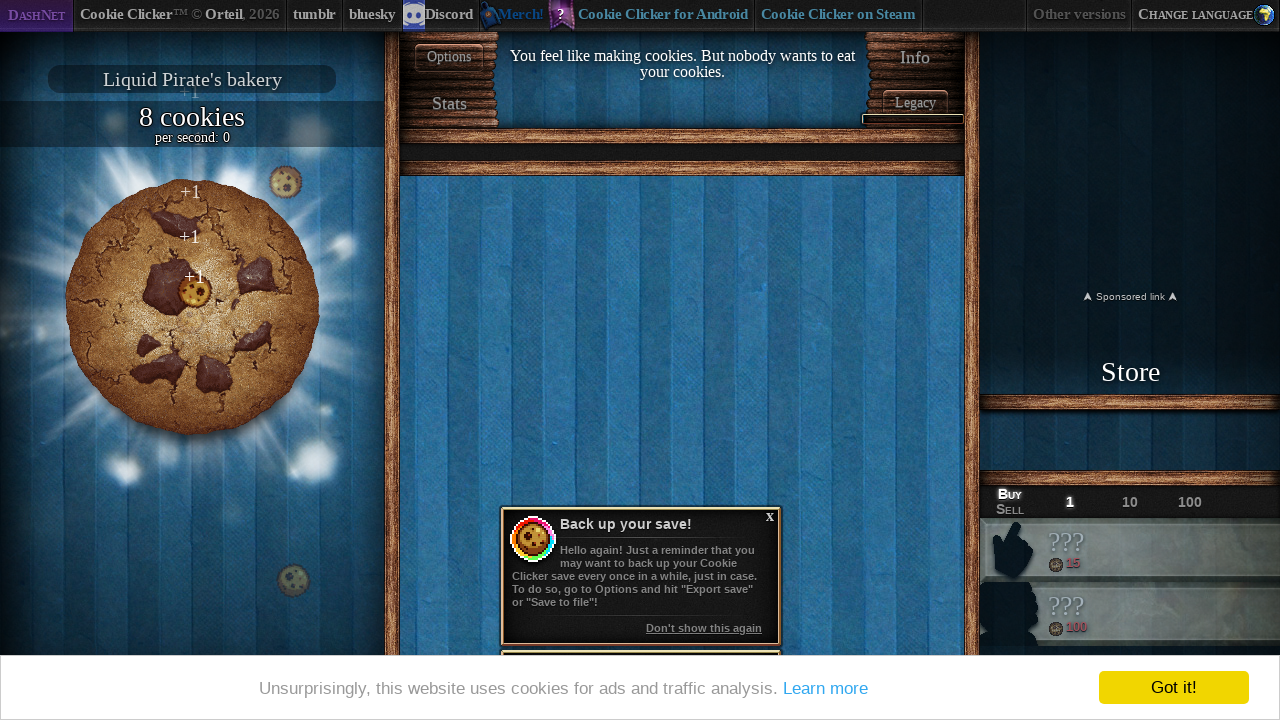

Clicked the main cookie at (192, 307) on #bigCookie
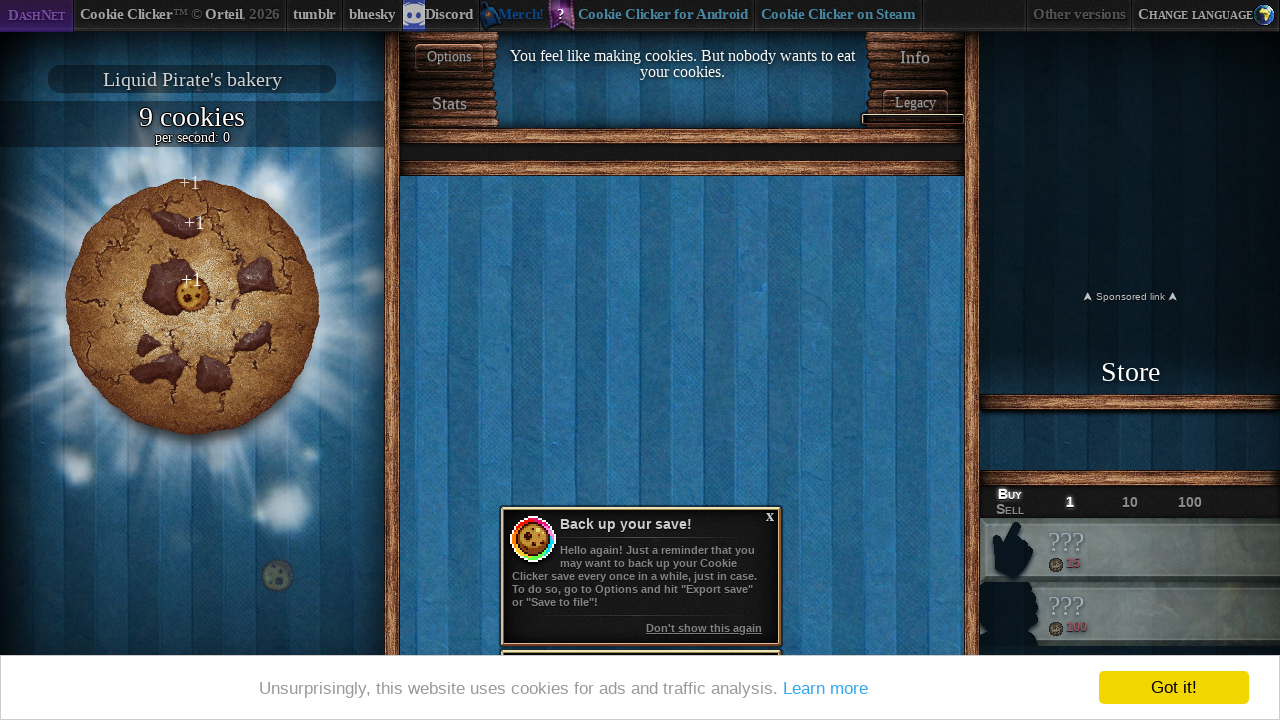

Clicked the main cookie at (192, 307) on #bigCookie
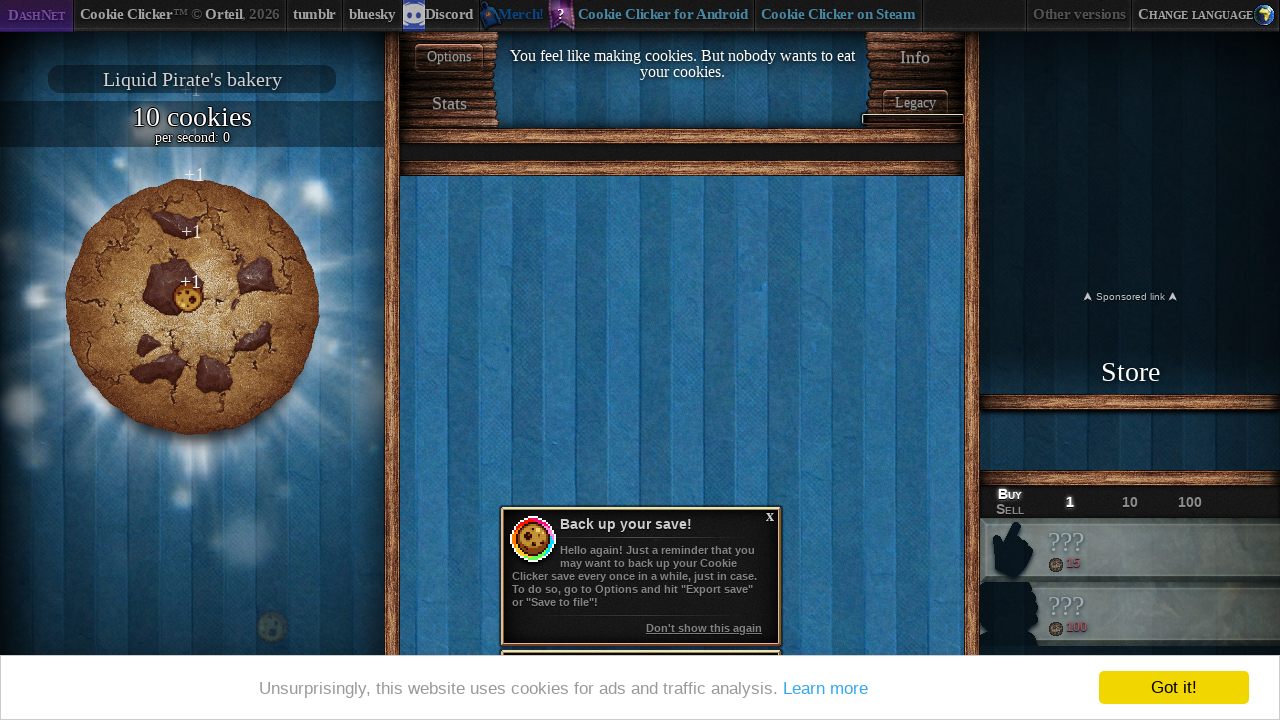

Clicked the main cookie at (192, 307) on #bigCookie
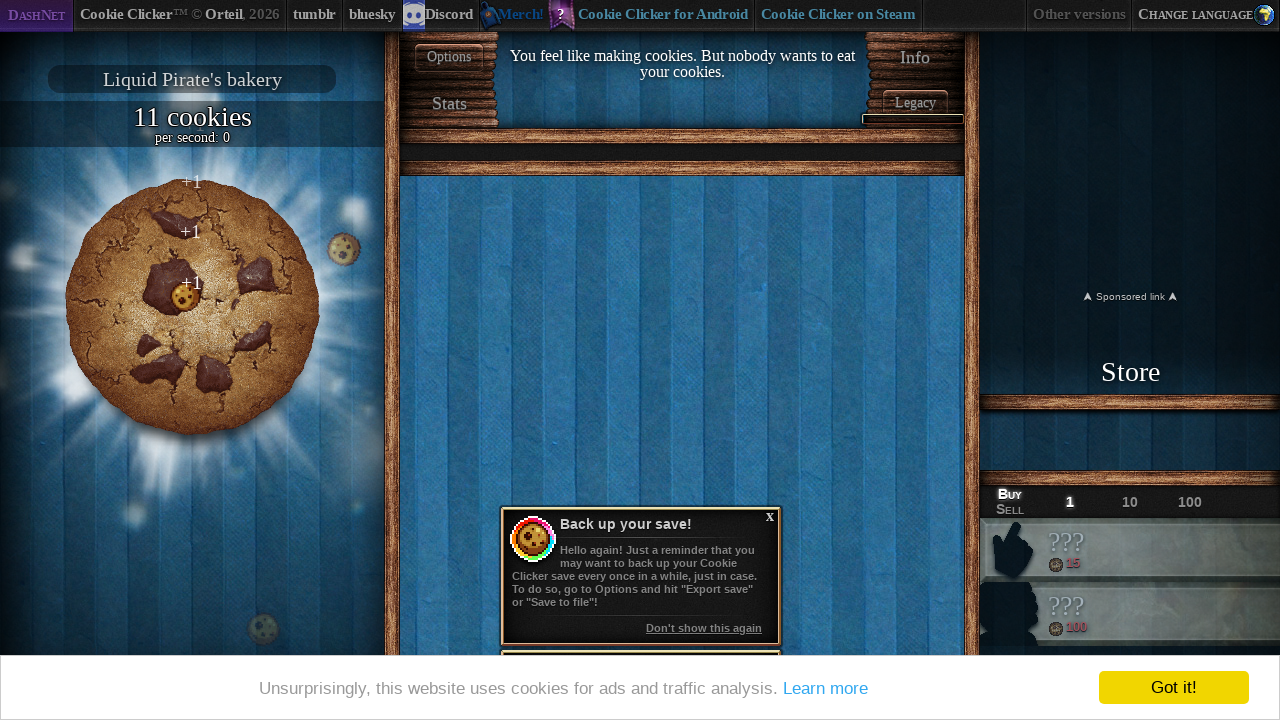

Clicked the main cookie at (192, 307) on #bigCookie
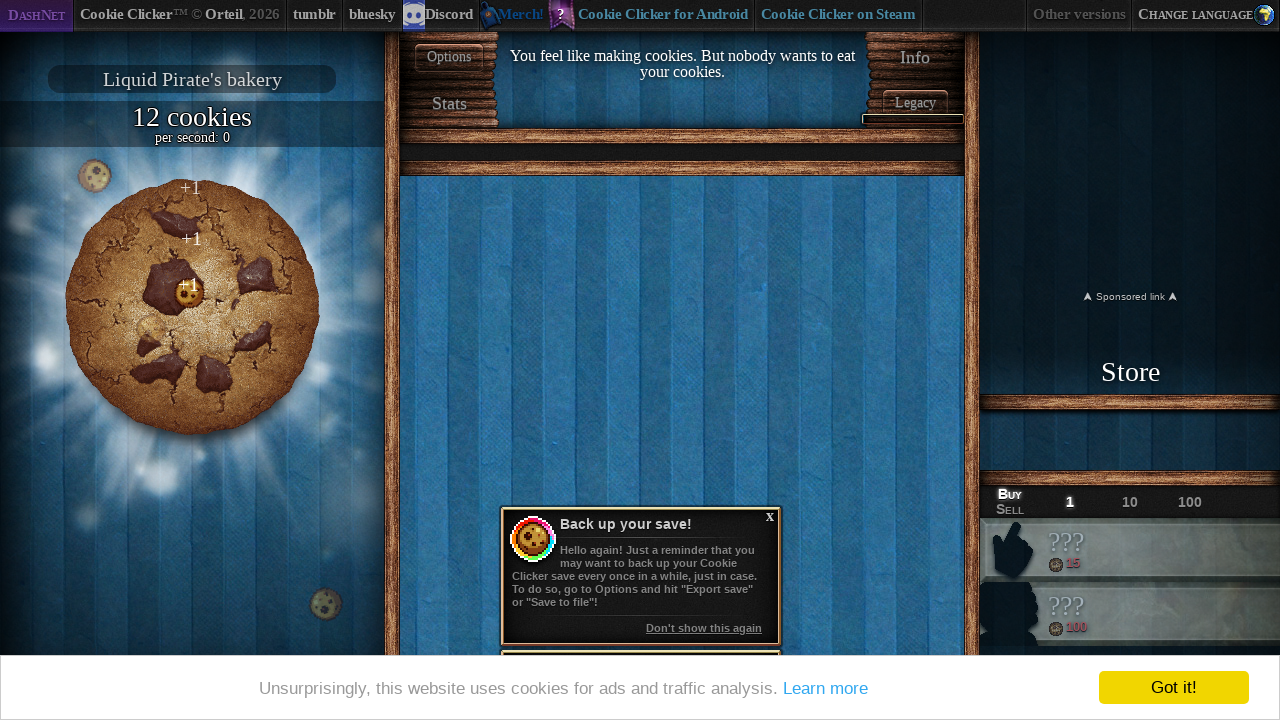

Clicked the main cookie at (192, 307) on #bigCookie
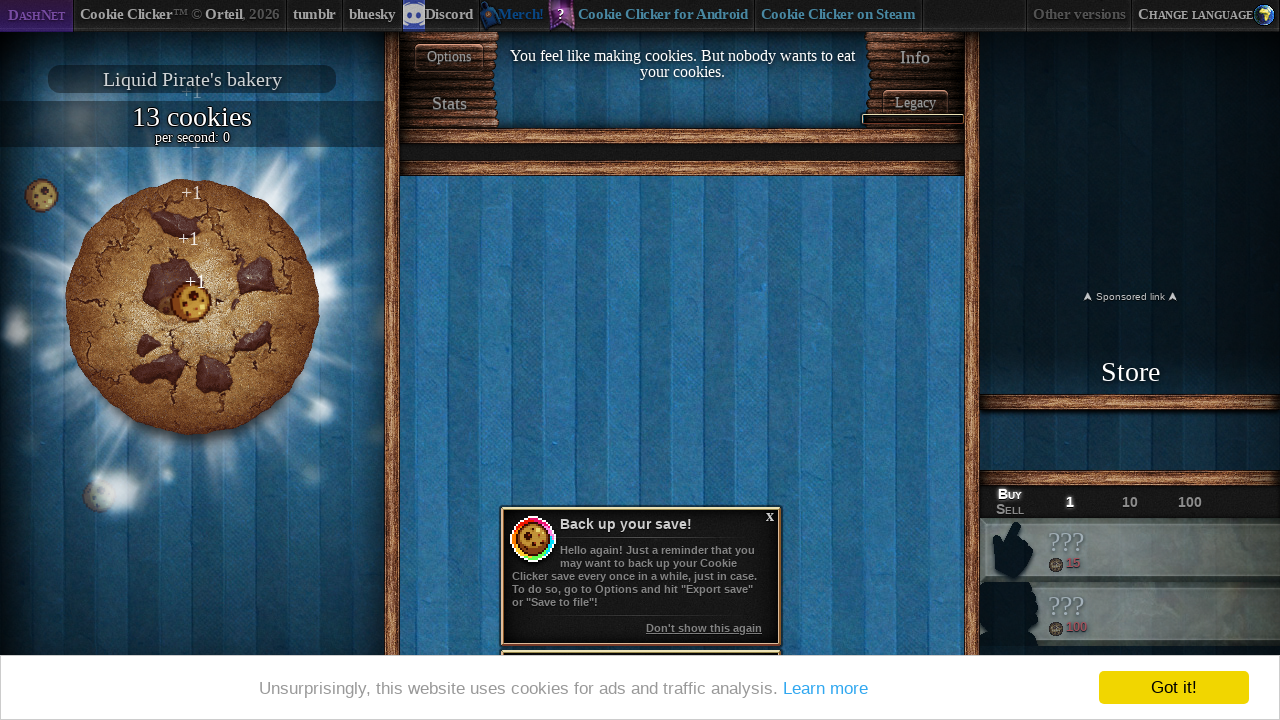

Clicked the main cookie at (192, 307) on #bigCookie
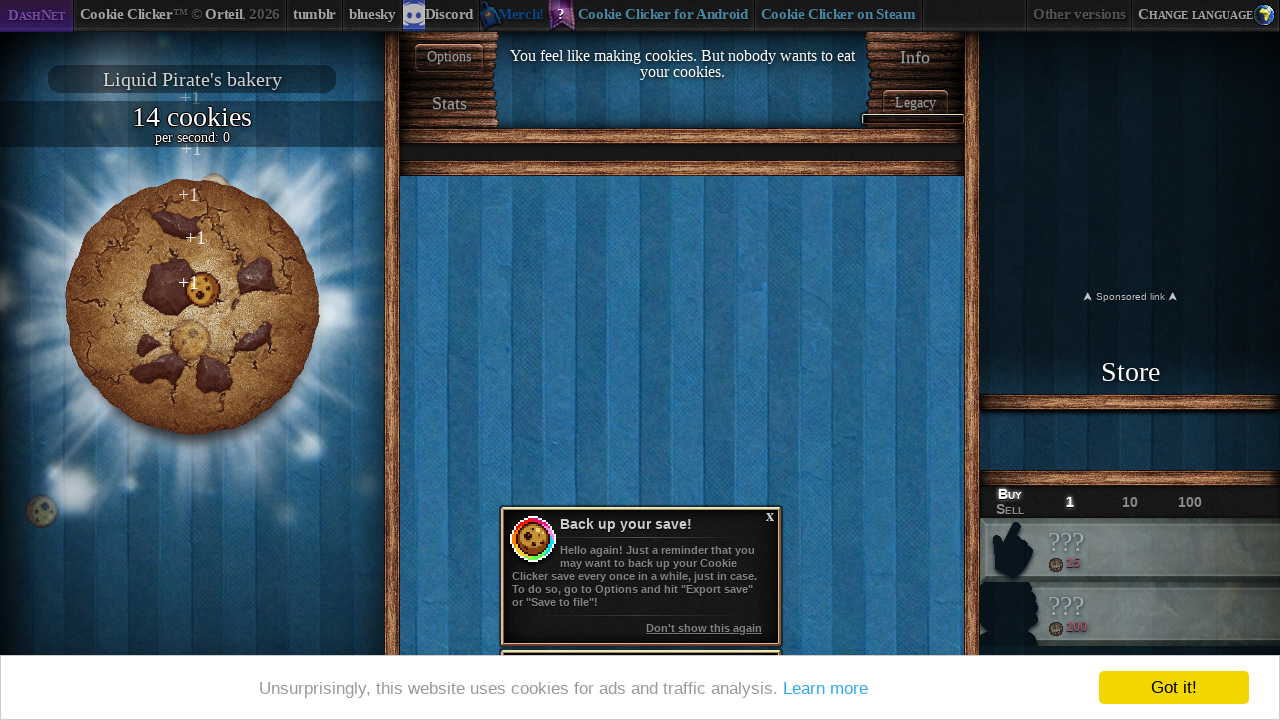

Clicked the main cookie at (192, 307) on #bigCookie
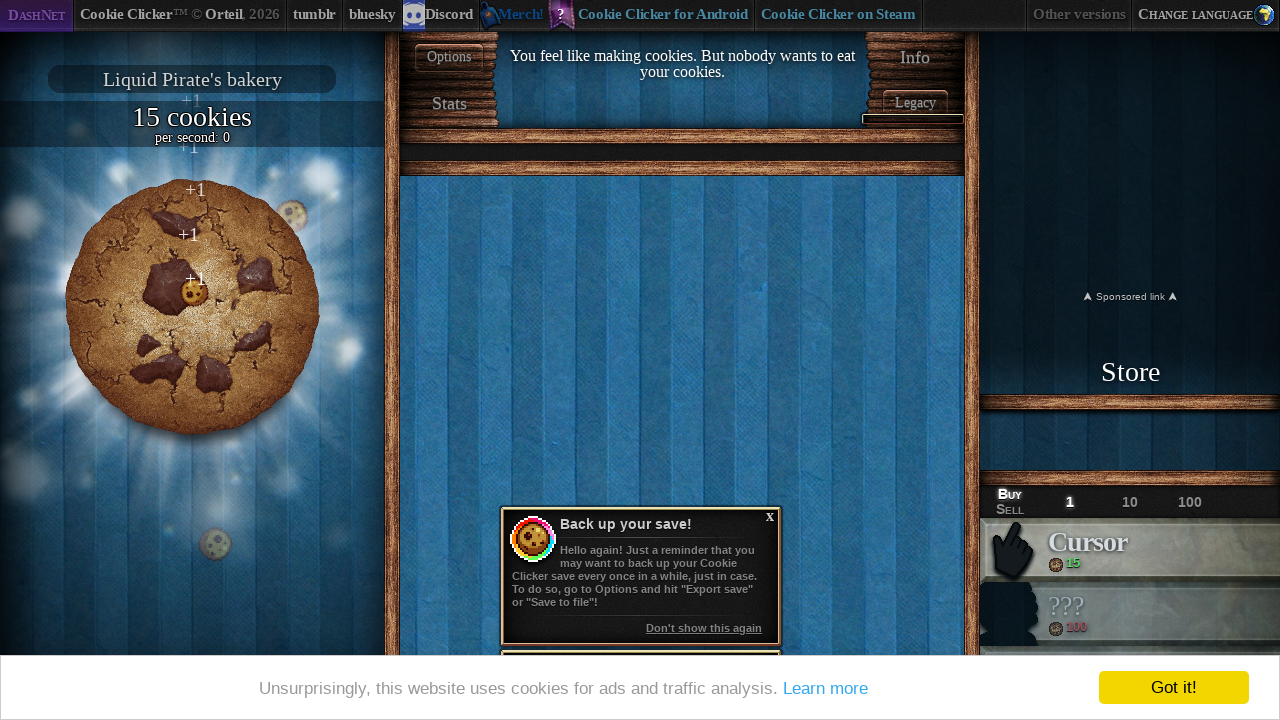

Clicked the main cookie at (192, 307) on #bigCookie
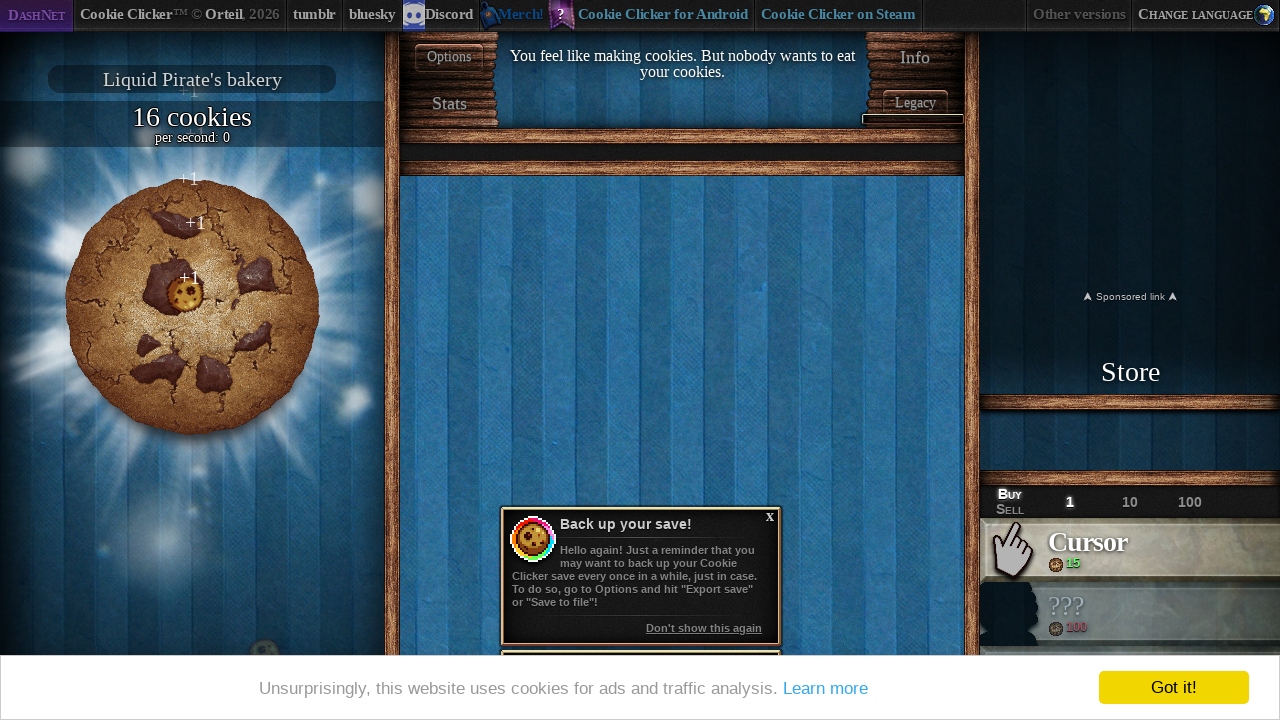

Clicked the main cookie at (192, 307) on #bigCookie
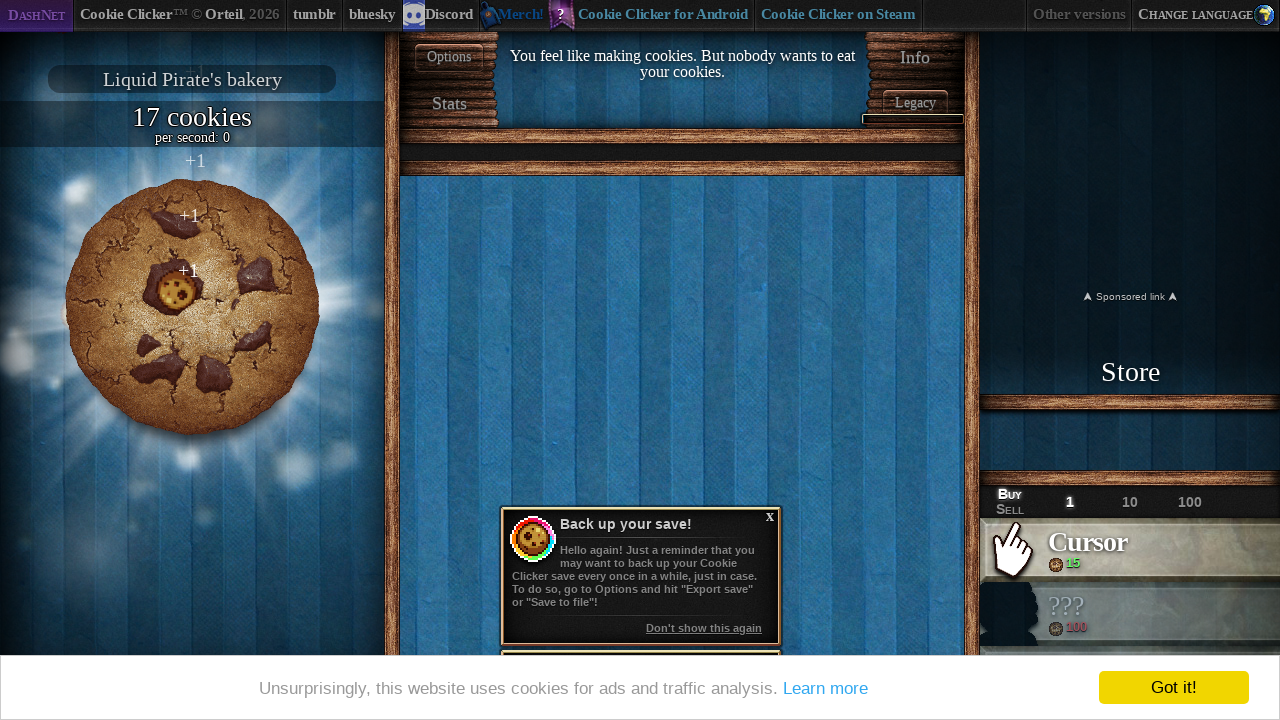

Clicked the main cookie at (192, 307) on #bigCookie
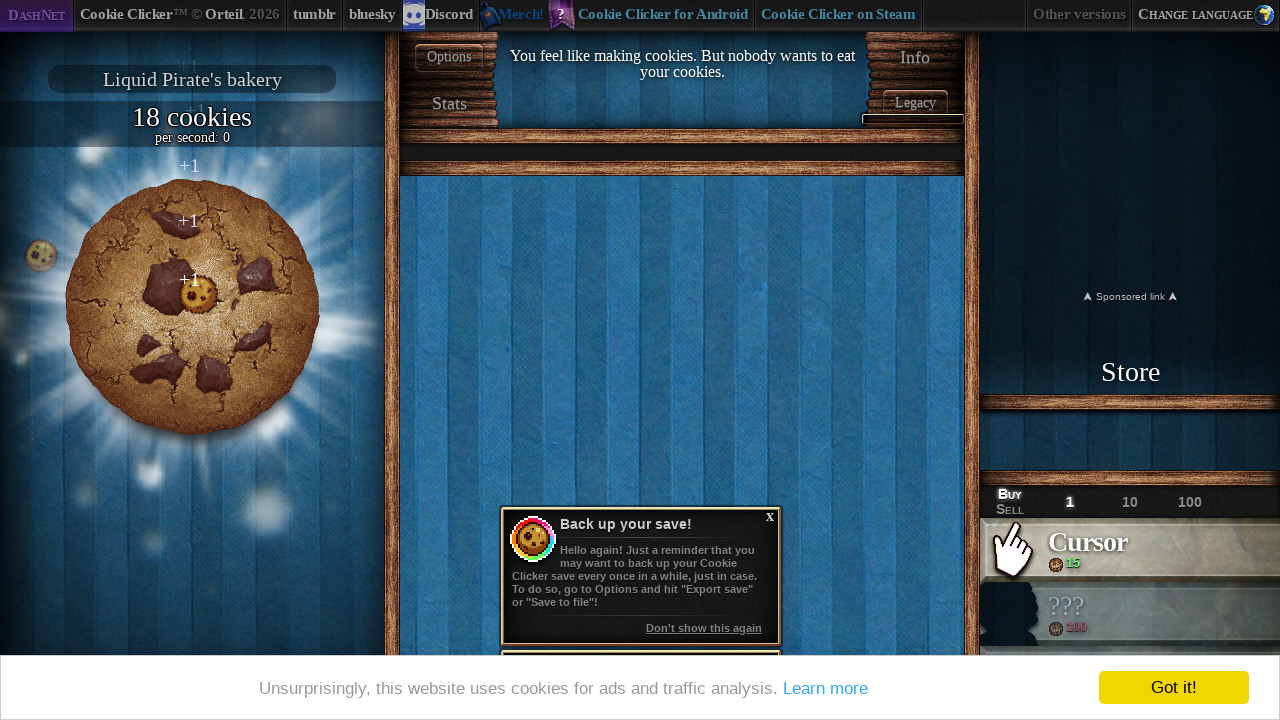

Clicked the main cookie at (192, 307) on #bigCookie
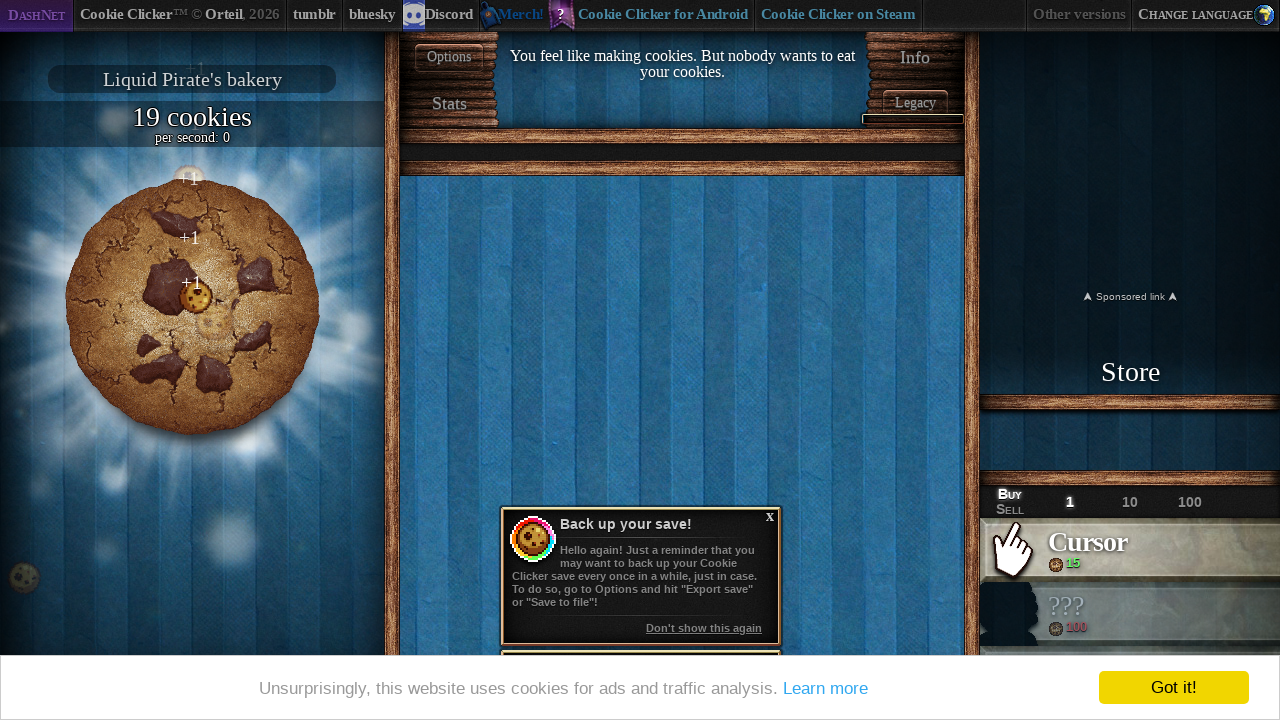

Clicked the main cookie at (192, 307) on #bigCookie
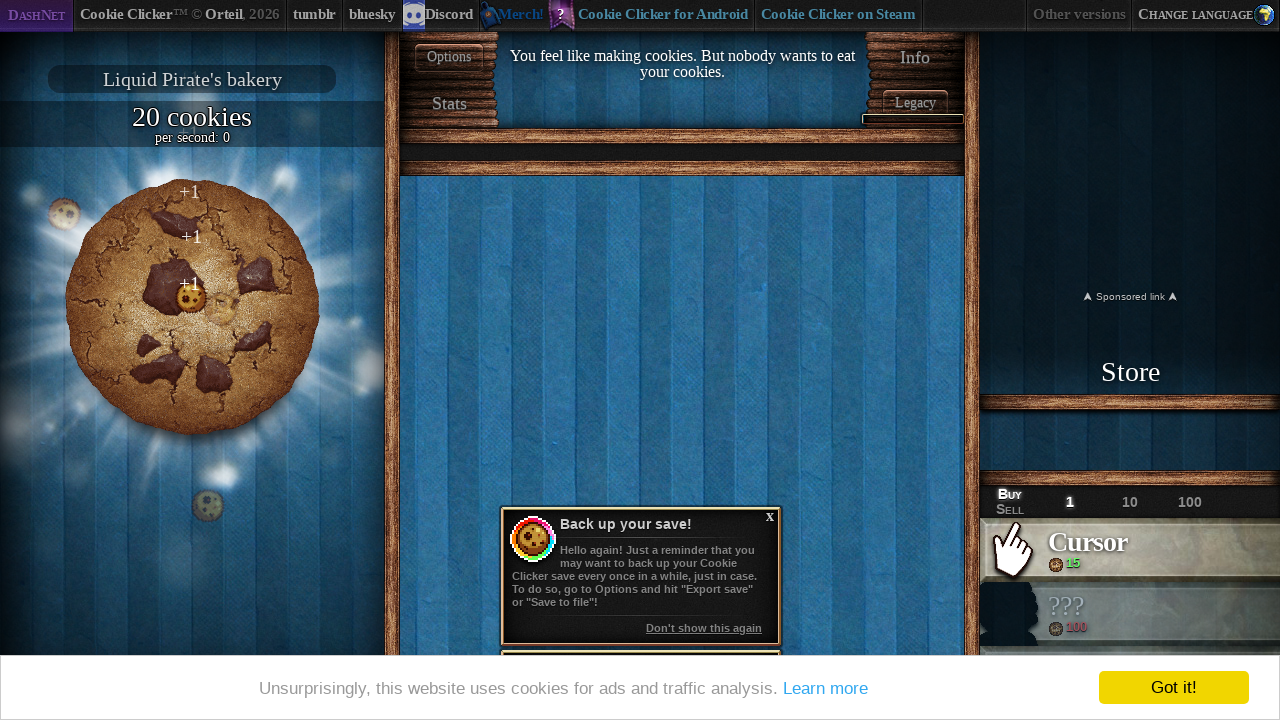

Clicked the main cookie at (192, 307) on #bigCookie
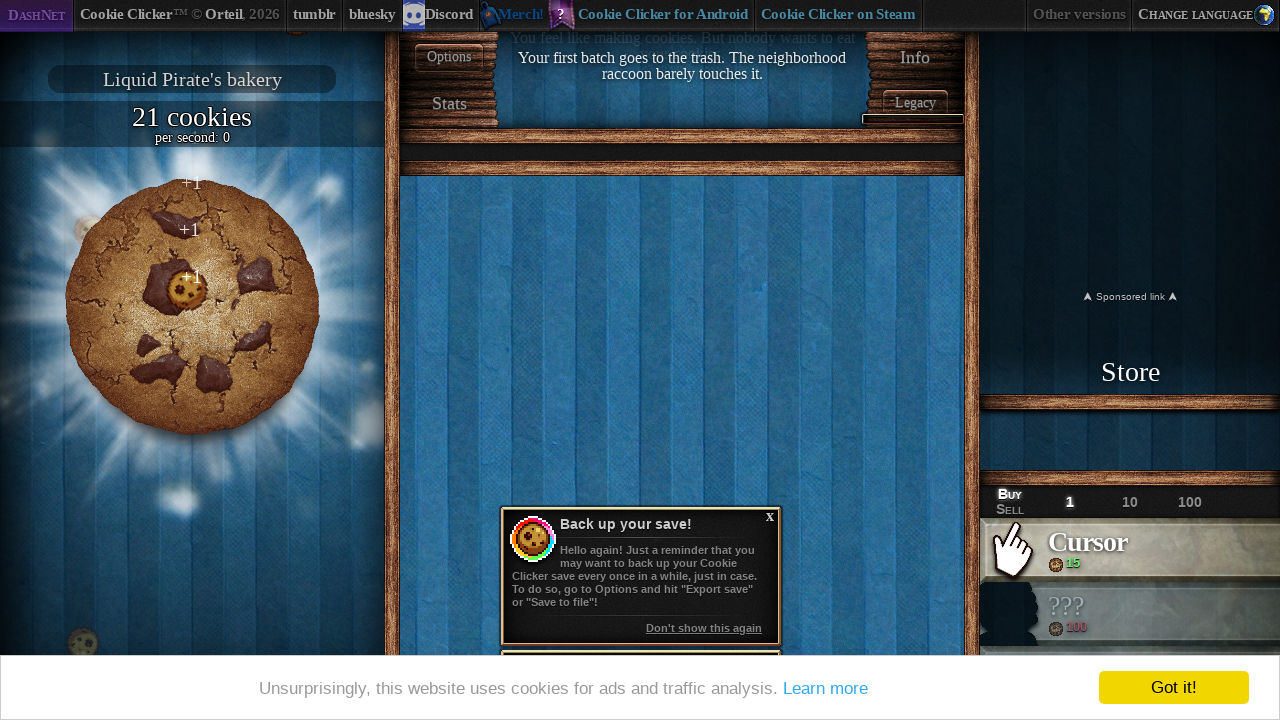

Clicked the main cookie at (192, 307) on #bigCookie
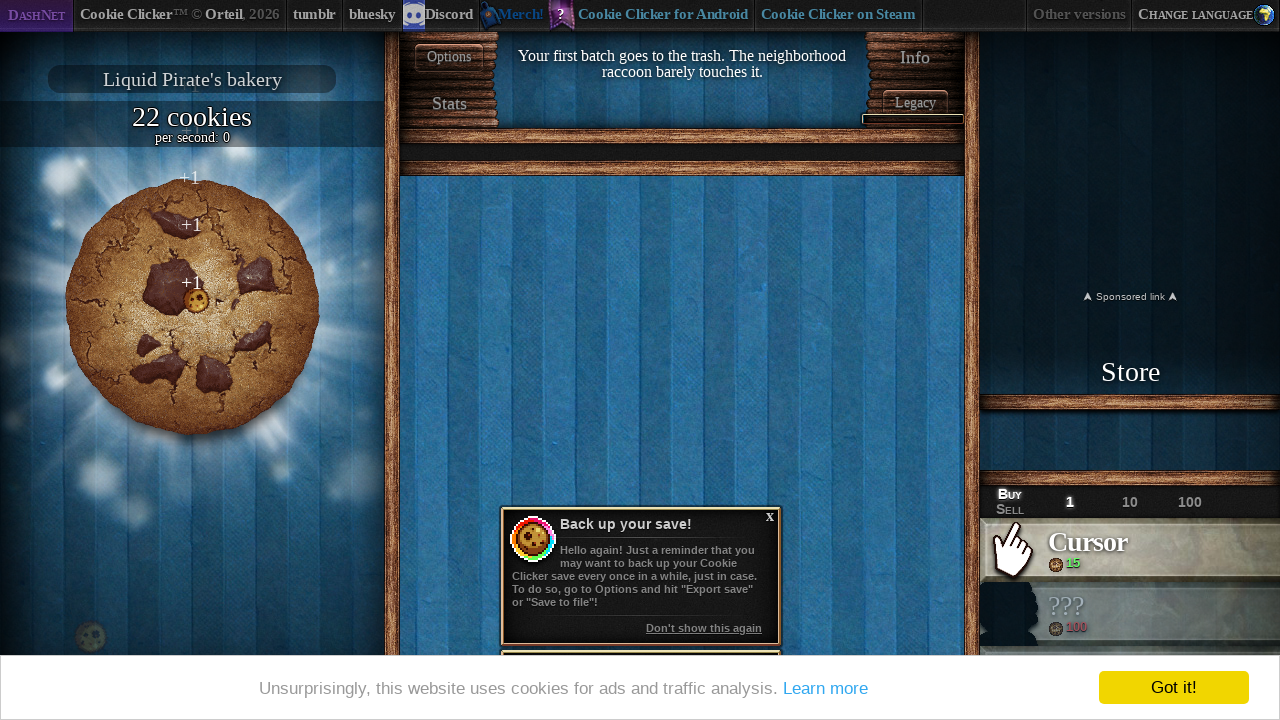

Clicked the main cookie at (192, 307) on #bigCookie
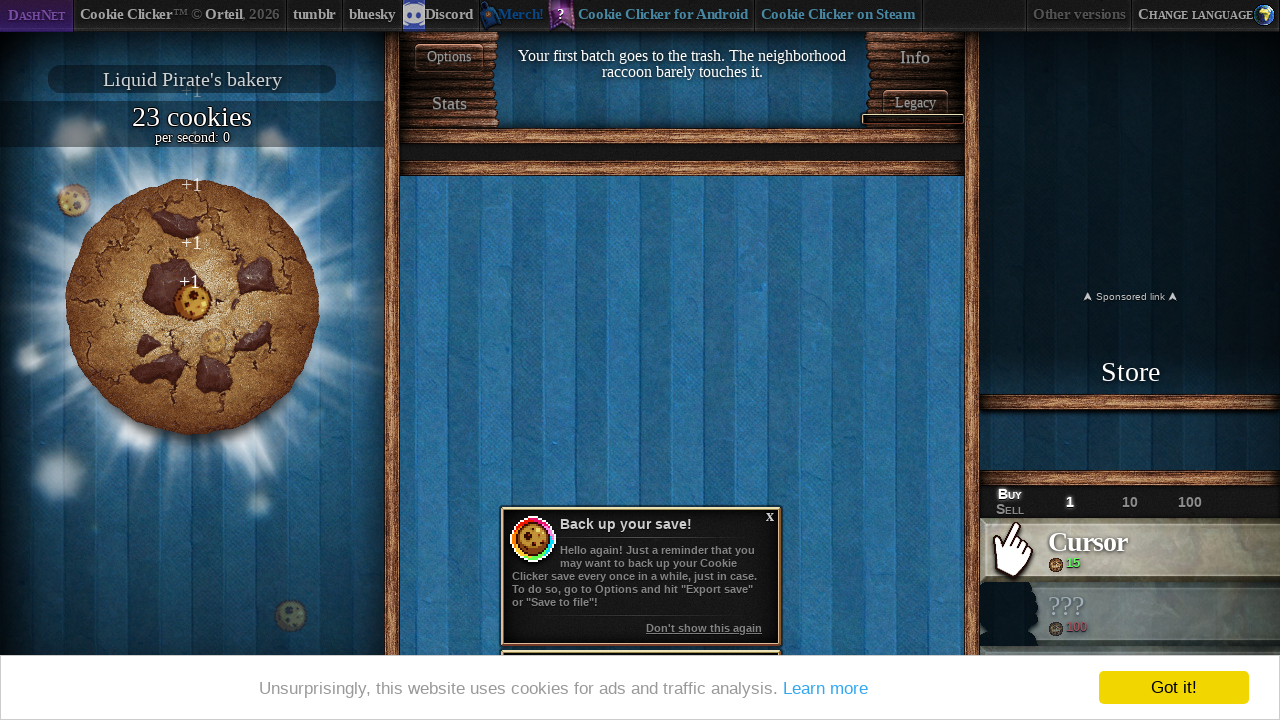

Clicked the main cookie at (192, 307) on #bigCookie
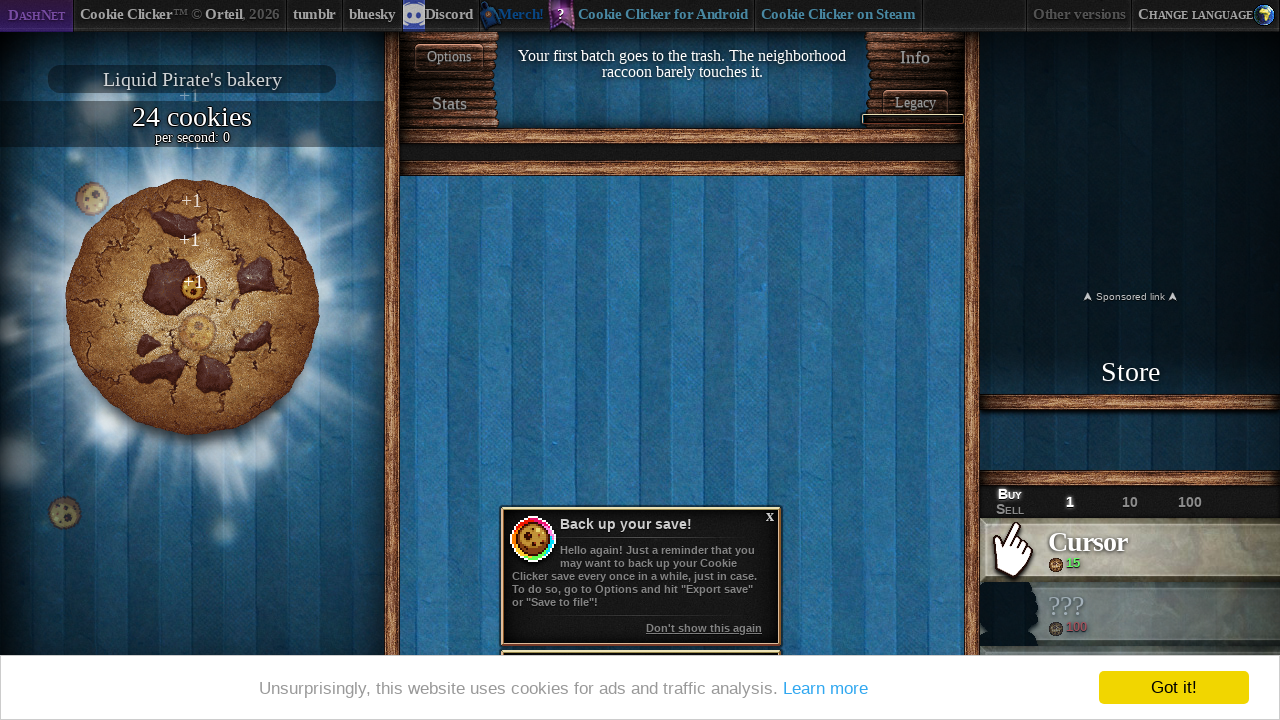

Clicked the main cookie at (192, 307) on #bigCookie
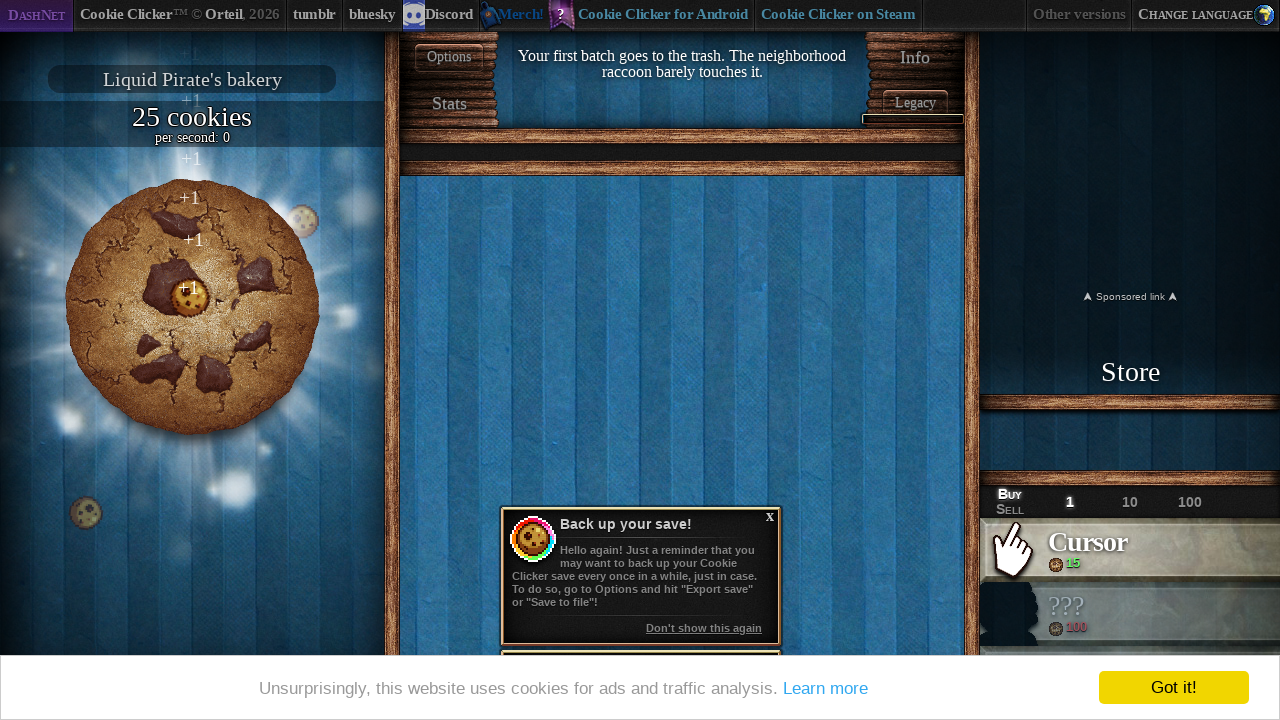

Clicked the main cookie at (192, 307) on #bigCookie
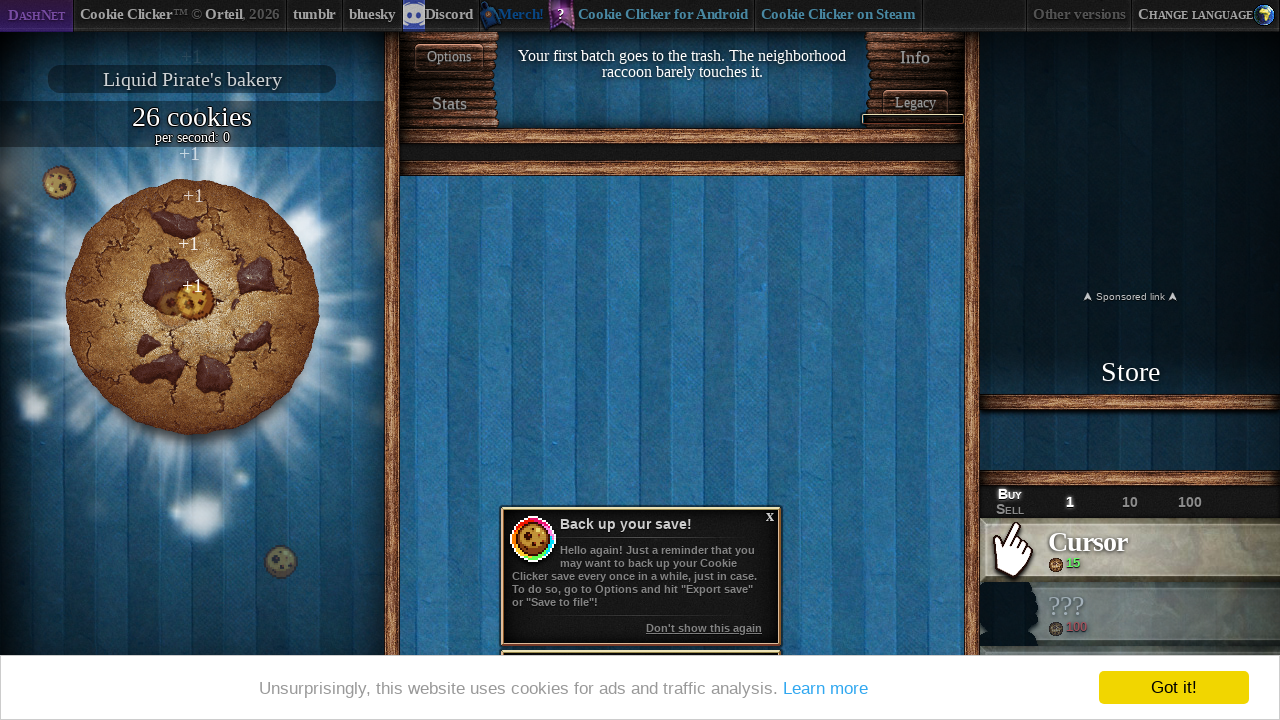

Clicked the main cookie at (192, 307) on #bigCookie
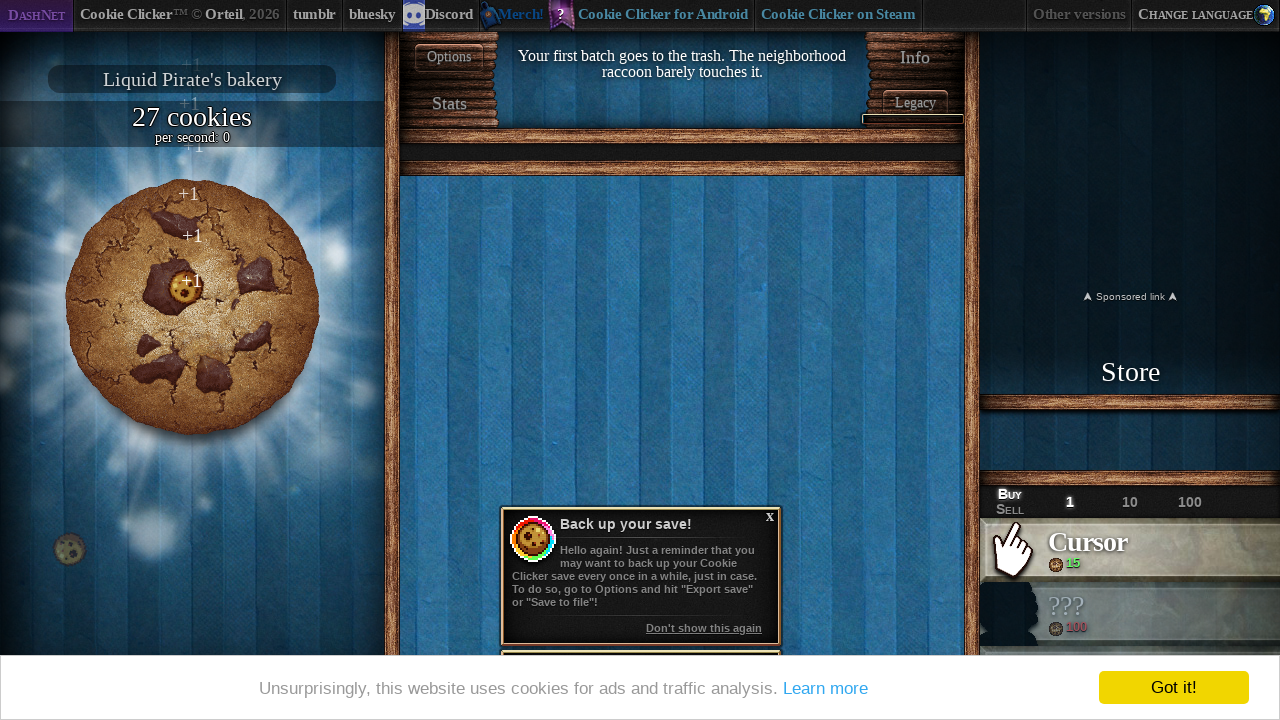

Clicked the main cookie at (192, 307) on #bigCookie
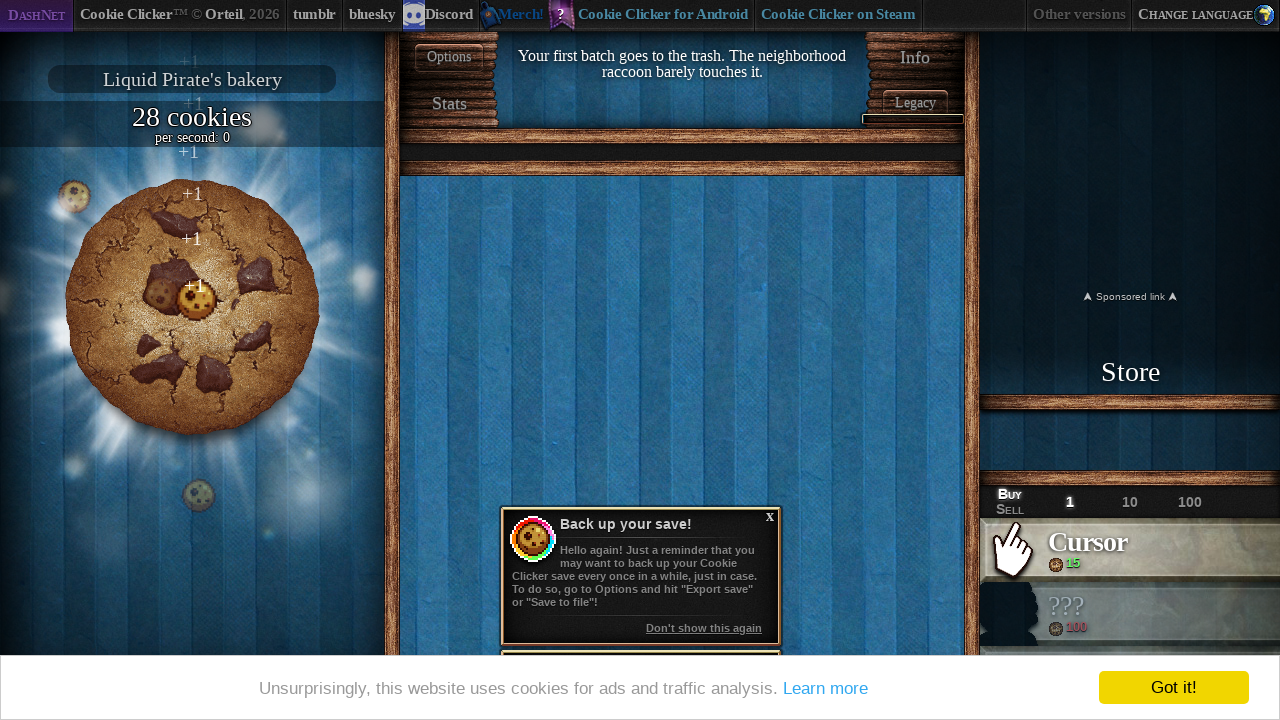

Clicked the main cookie at (192, 307) on #bigCookie
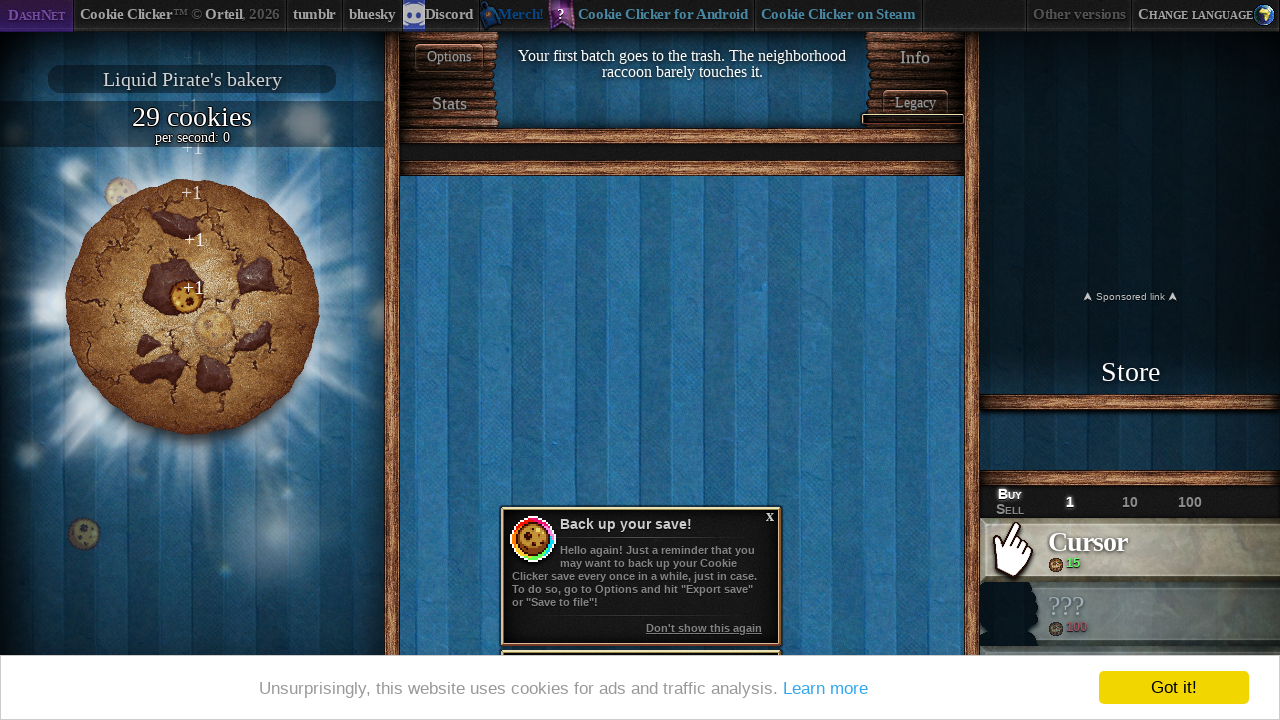

Clicked the main cookie at (192, 307) on #bigCookie
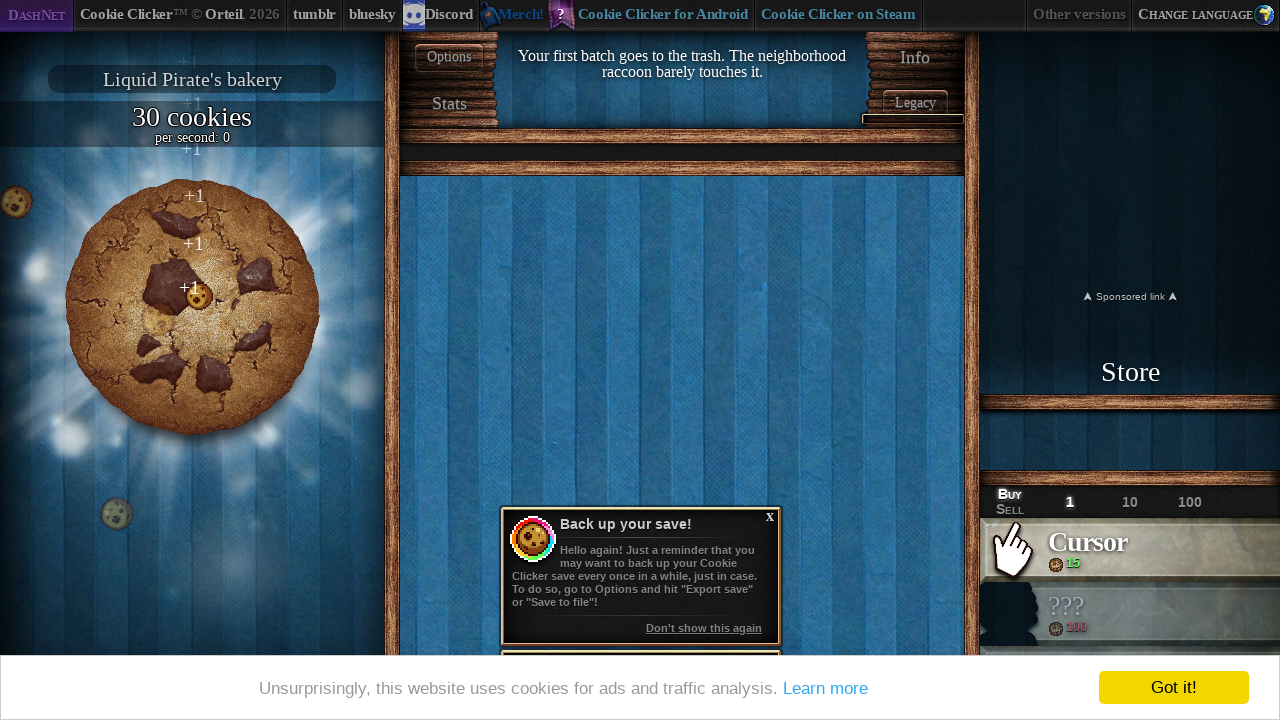

Clicked the main cookie at (192, 307) on #bigCookie
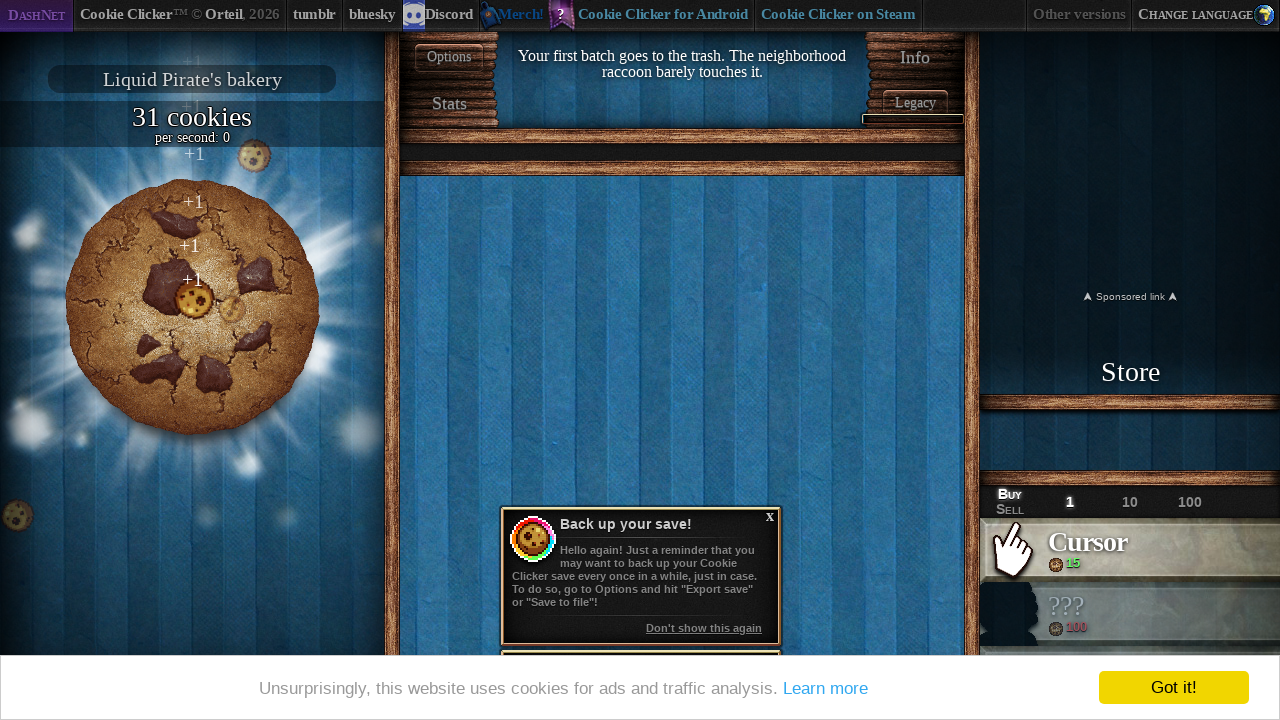

Clicked the main cookie at (192, 307) on #bigCookie
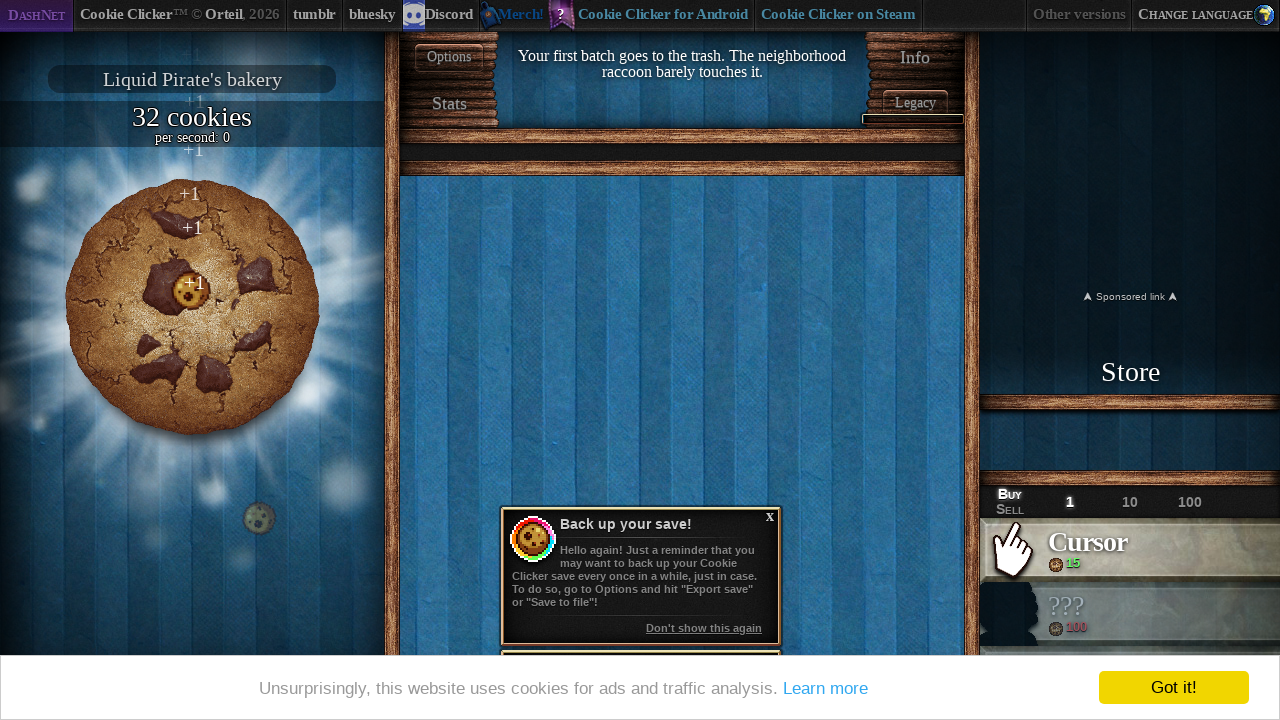

Clicked the main cookie at (192, 307) on #bigCookie
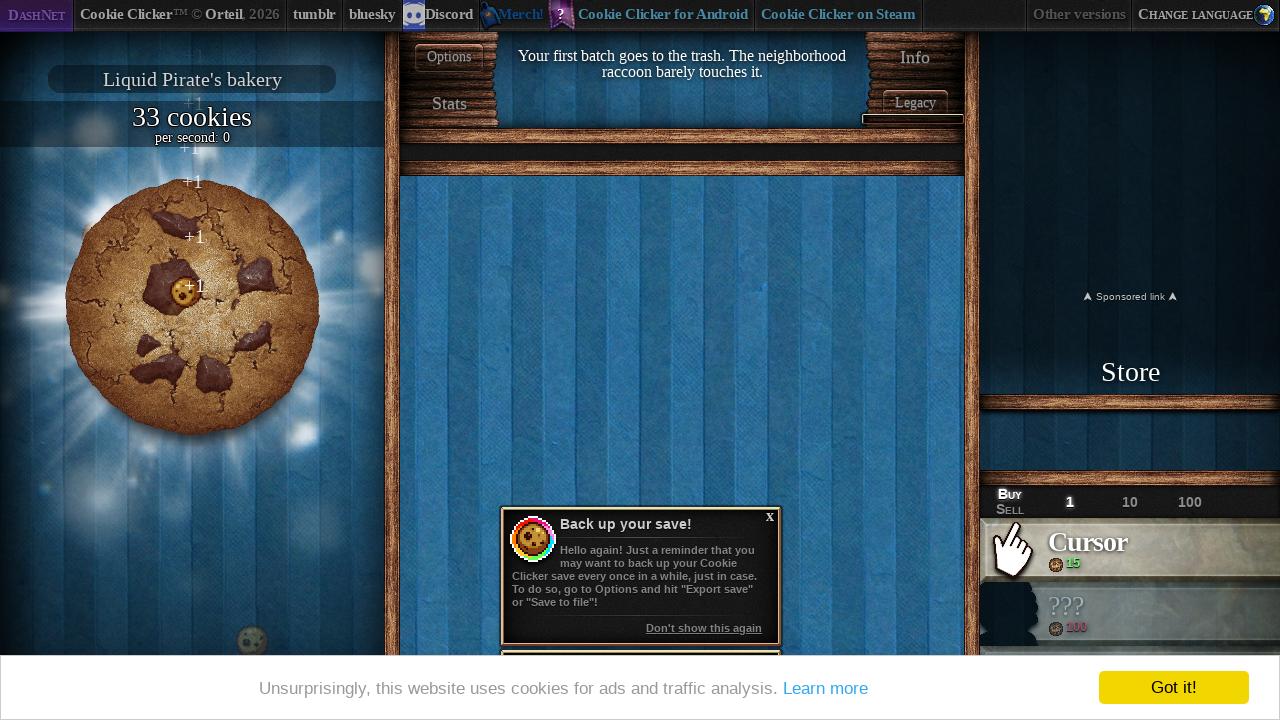

Clicked the main cookie at (192, 307) on #bigCookie
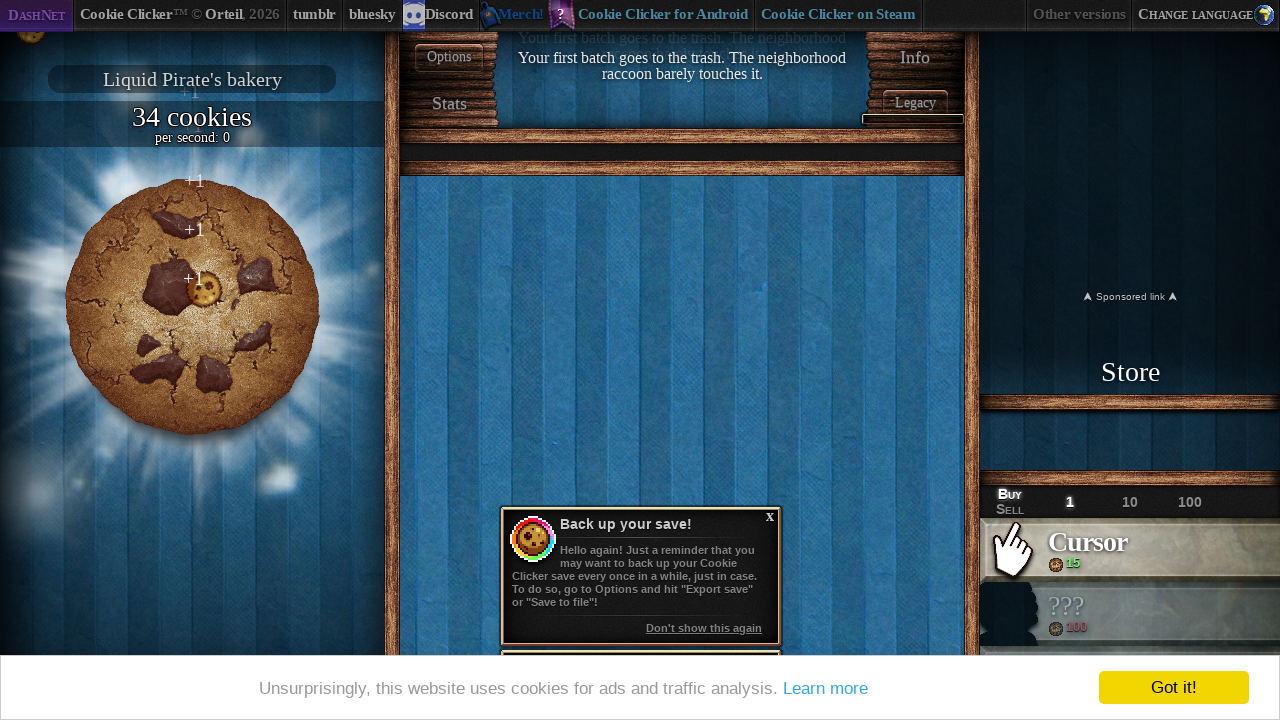

Clicked the main cookie at (192, 307) on #bigCookie
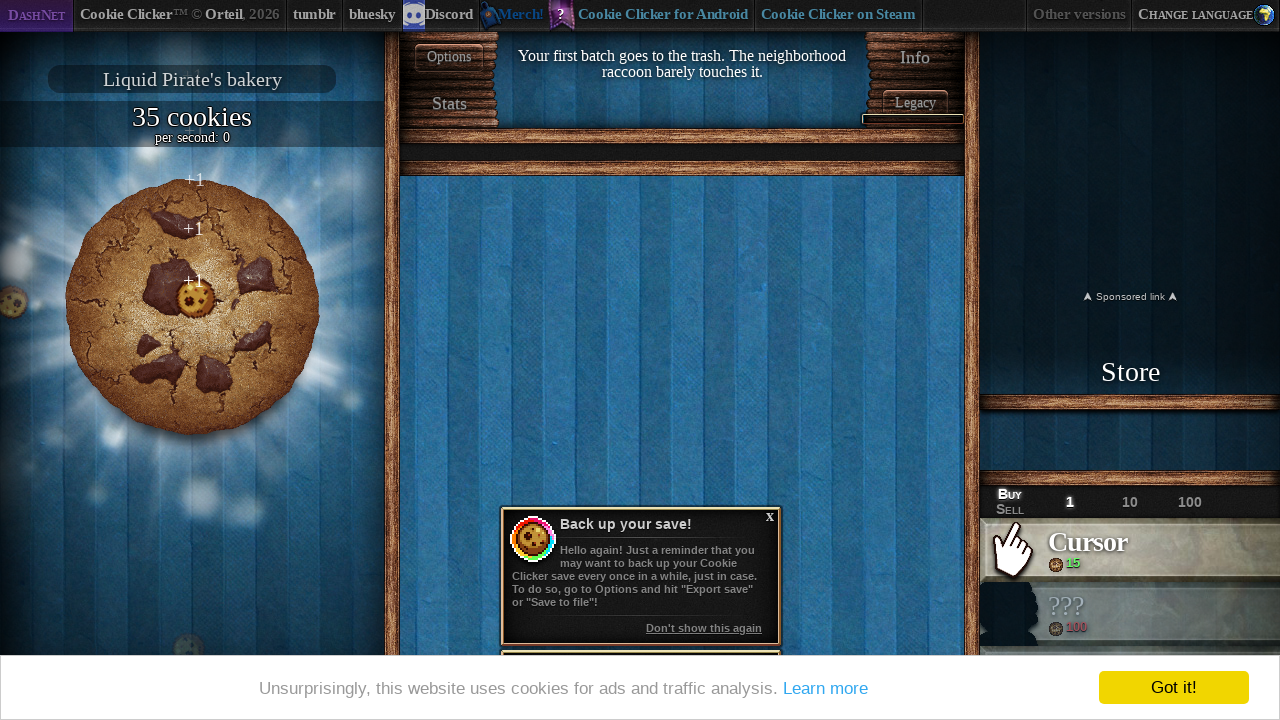

Clicked the main cookie at (192, 307) on #bigCookie
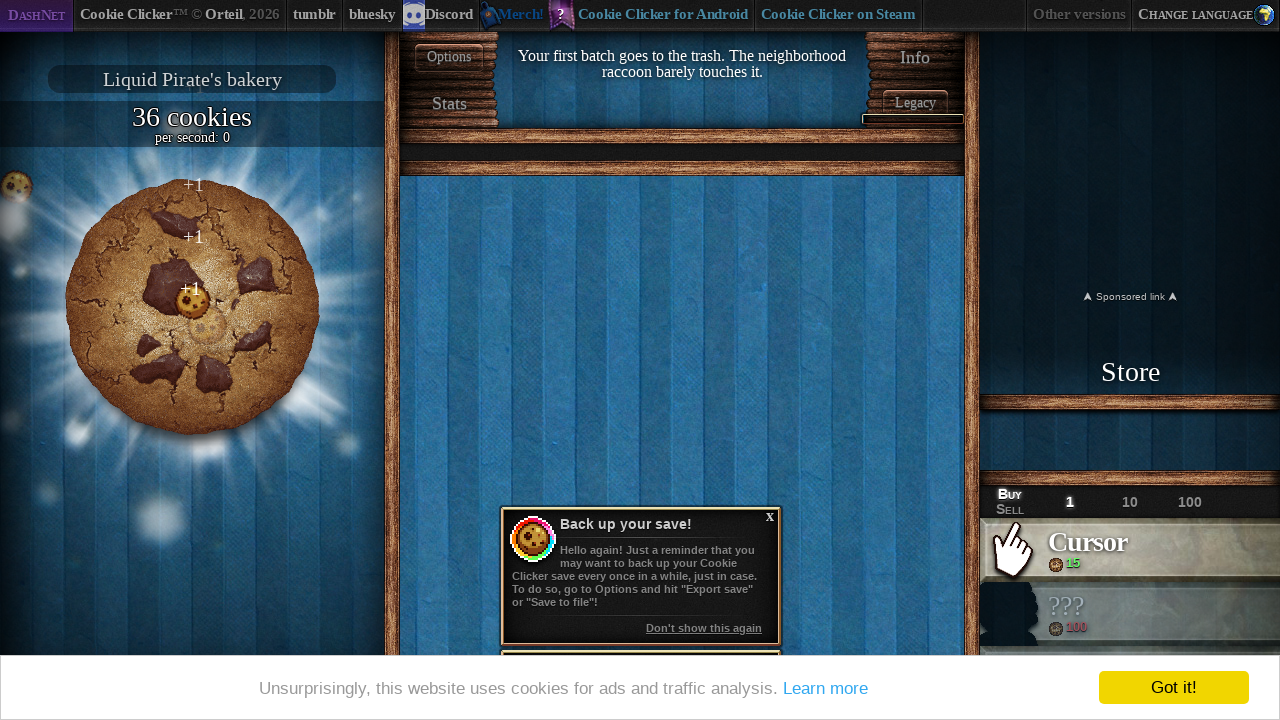

Clicked the main cookie at (192, 307) on #bigCookie
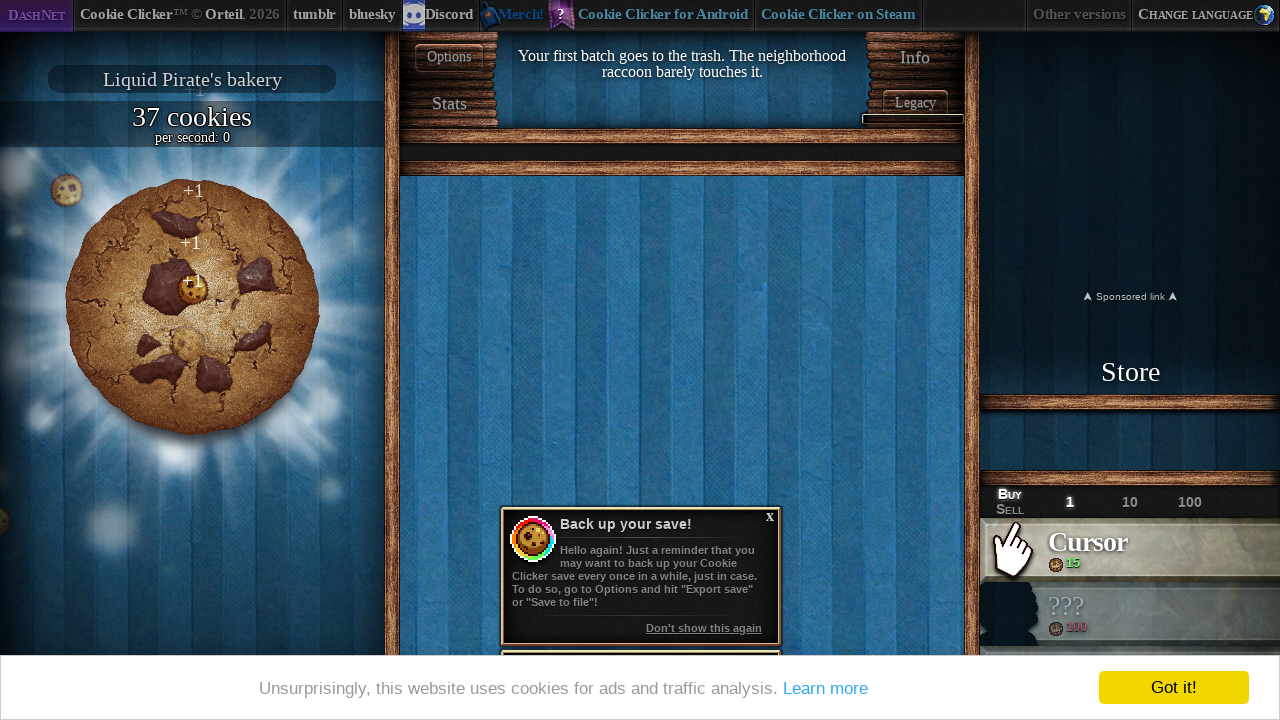

Clicked the main cookie at (192, 307) on #bigCookie
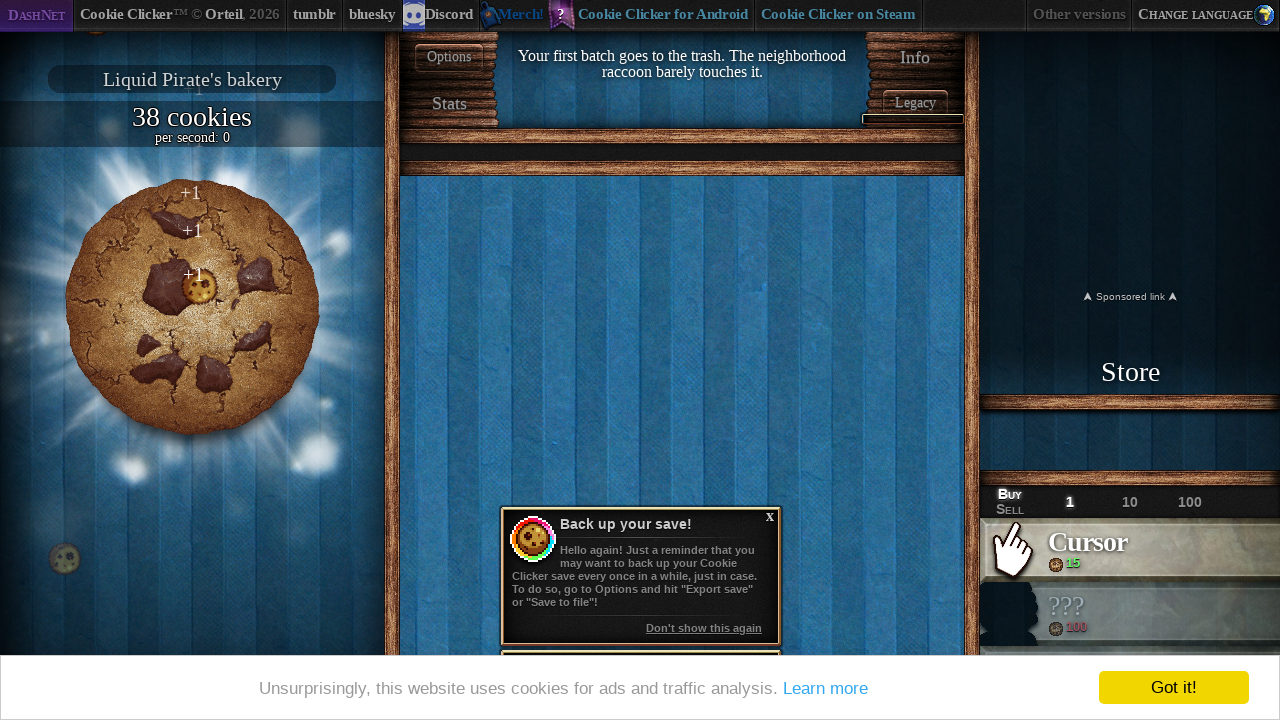

Final attempt: purchased upgrade product 1 at (1130, 614) on #product1
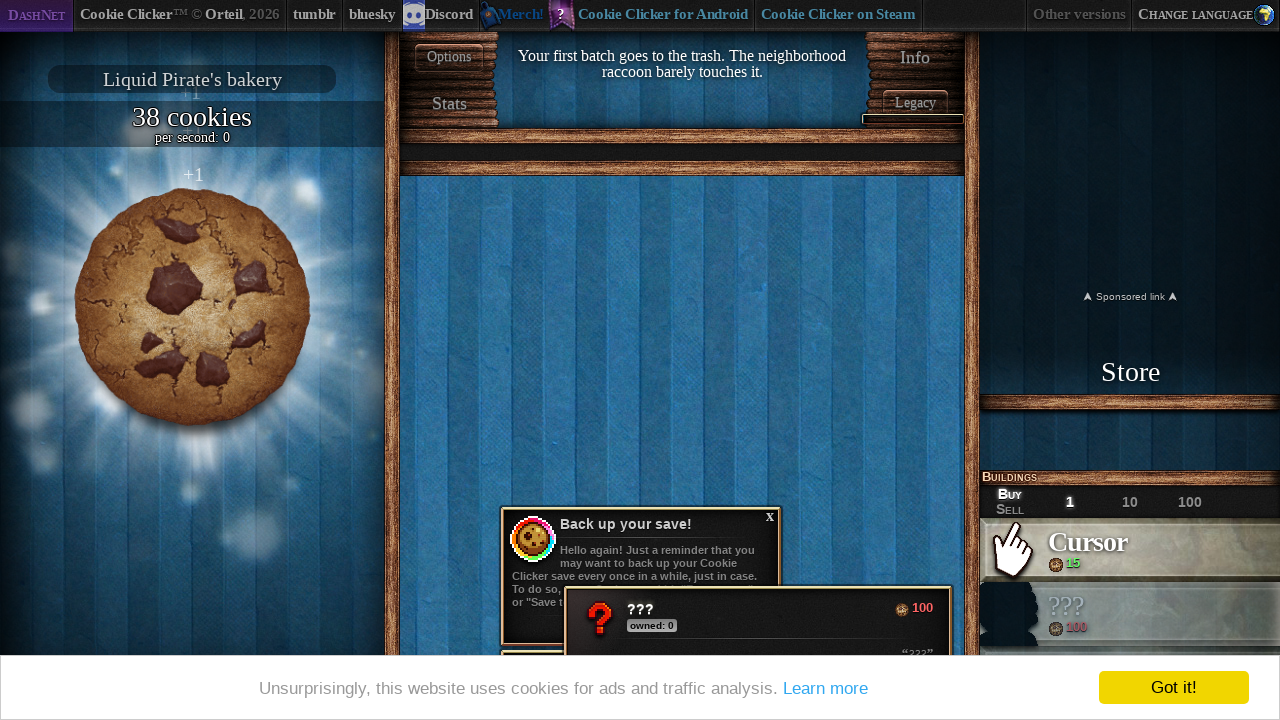

Game automation completed at (1130, 550) on #product0
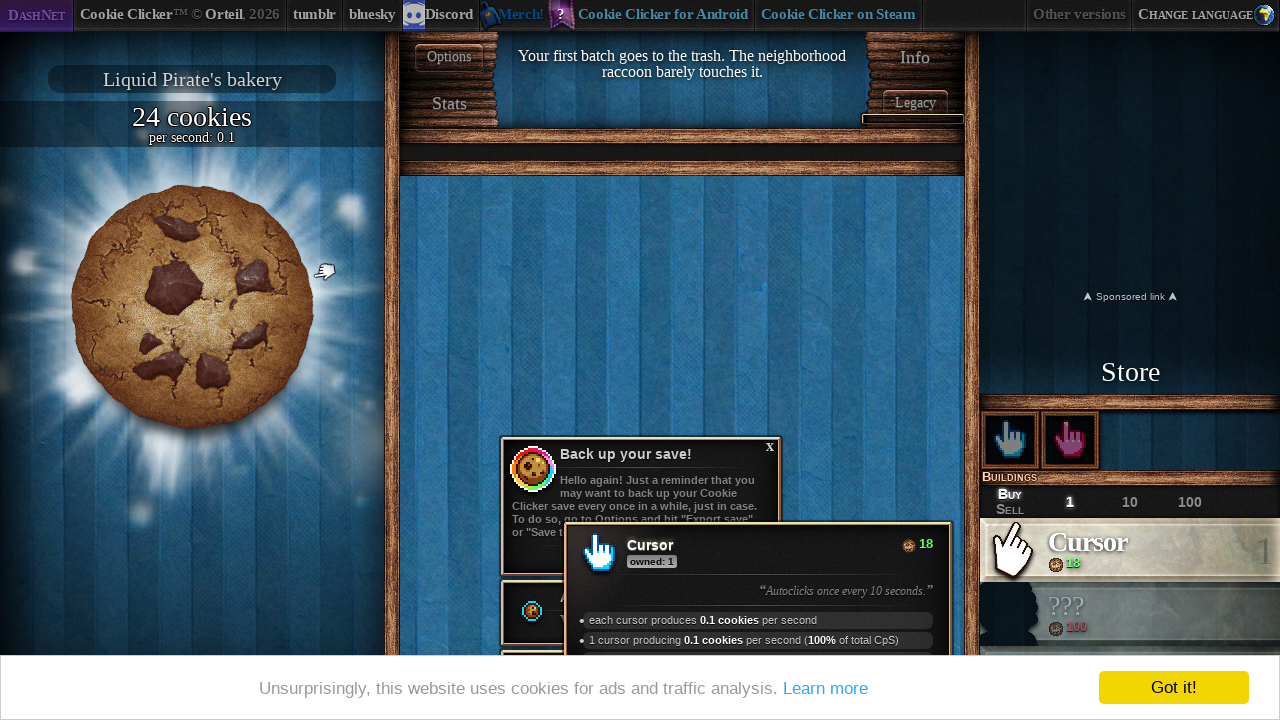

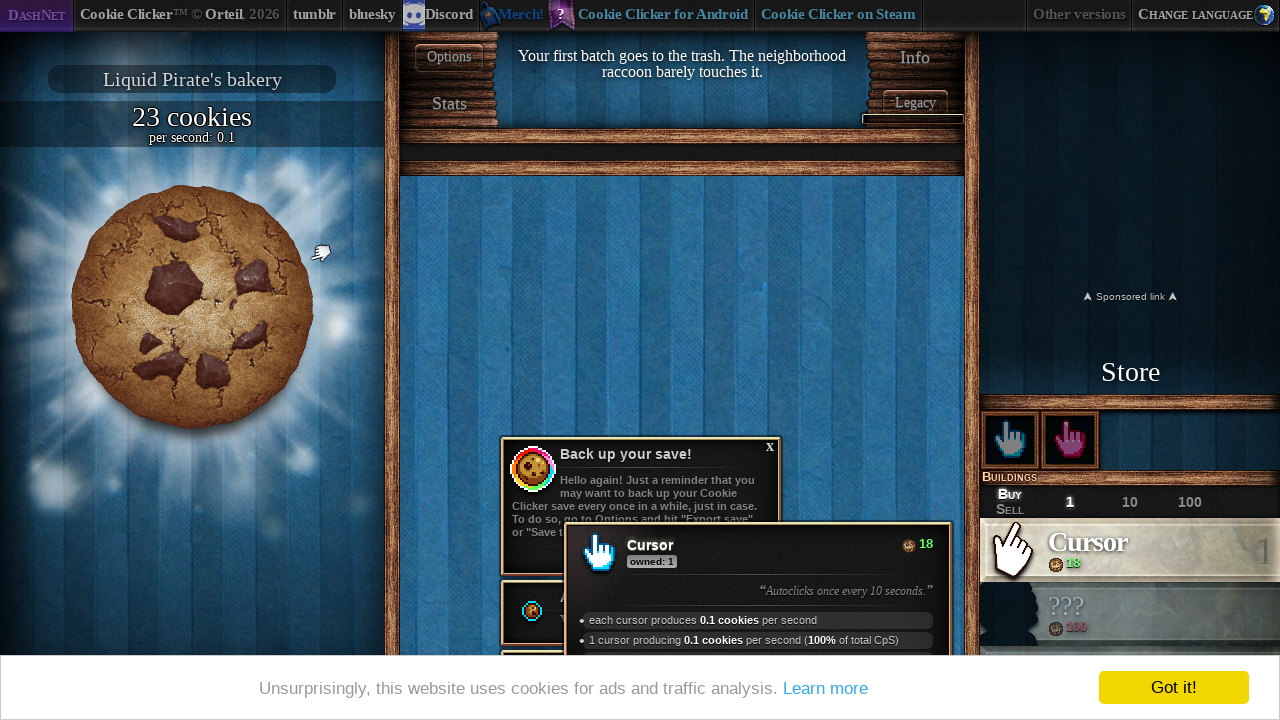